Tests drawing functionality on a signature pad canvas by performing drag actions to create a signature pattern, then clears the canvas

Starting URL: http://szimek.github.io/signature_pad/

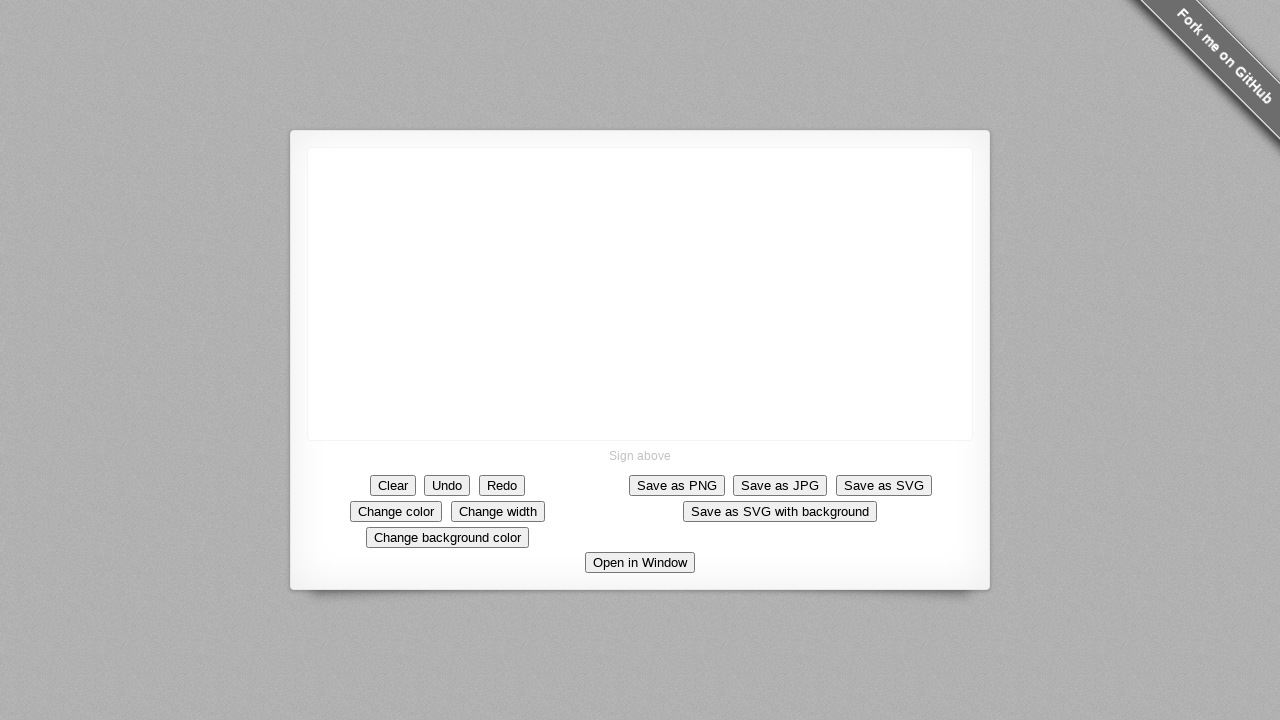

Located canvas element
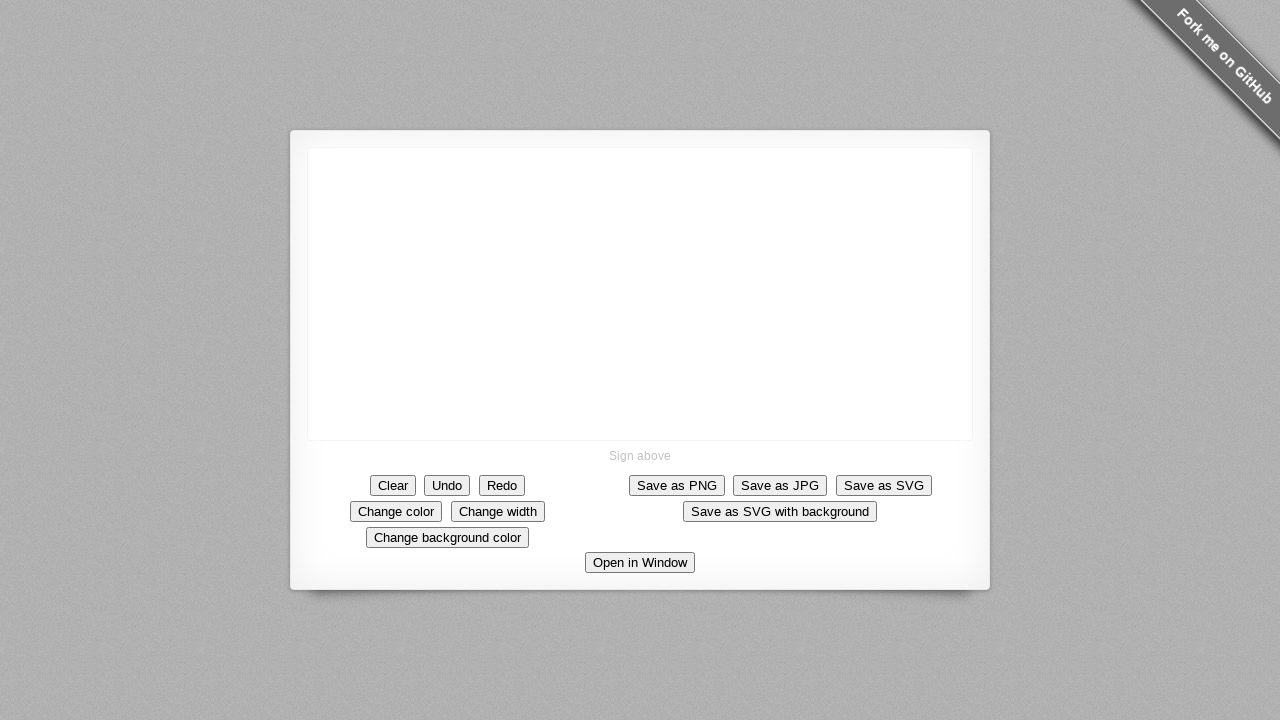

Retrieved canvas bounding box
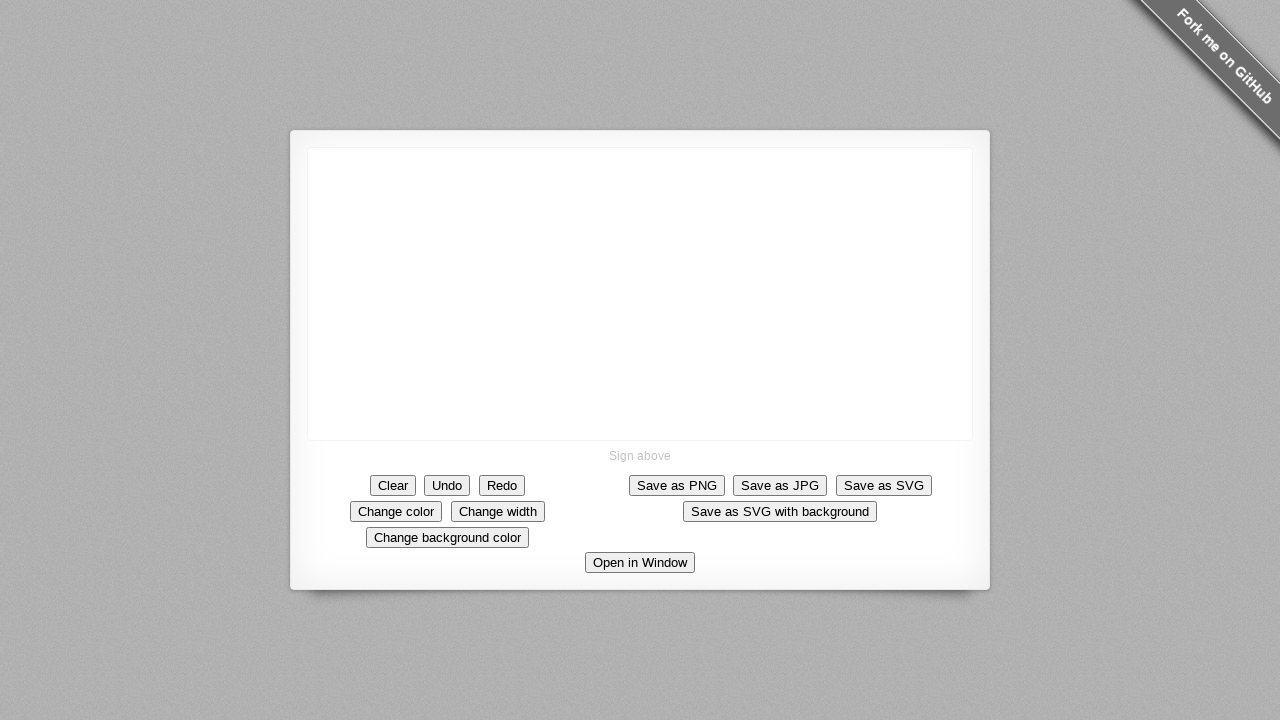

Moved mouse to center of canvas at (640, 293)
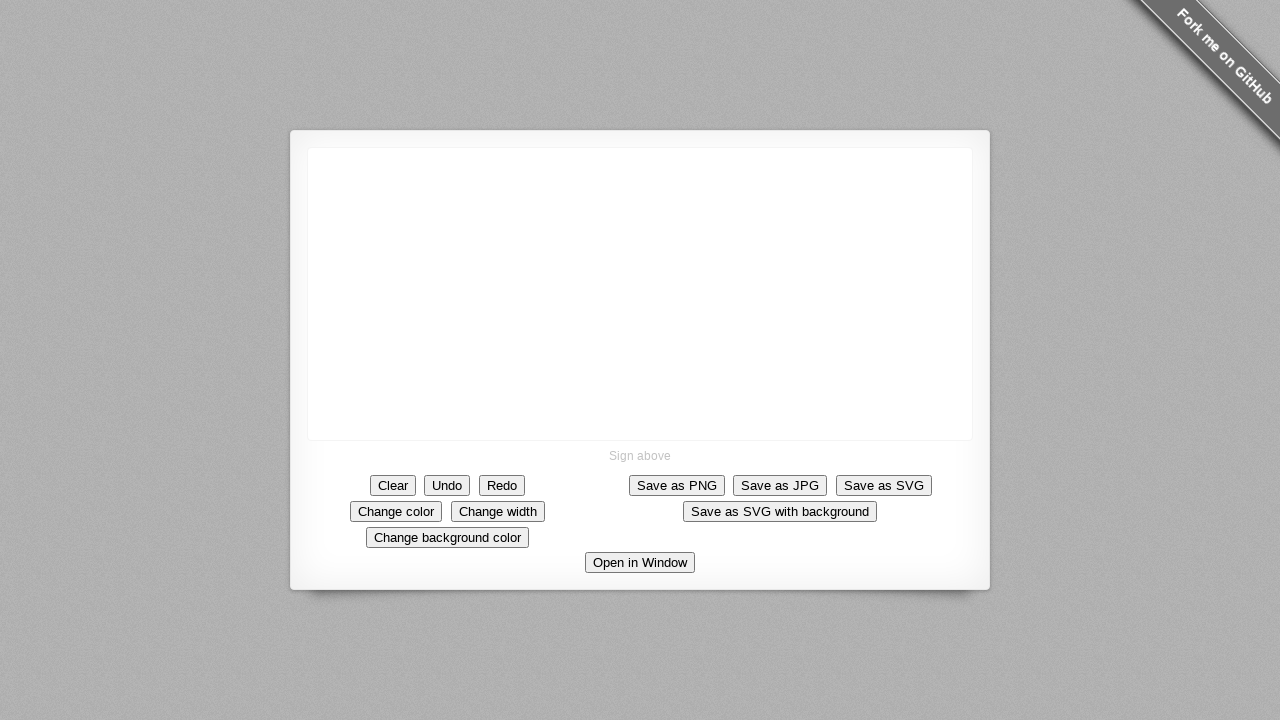

Pressed mouse button down to begin drawing at (640, 293)
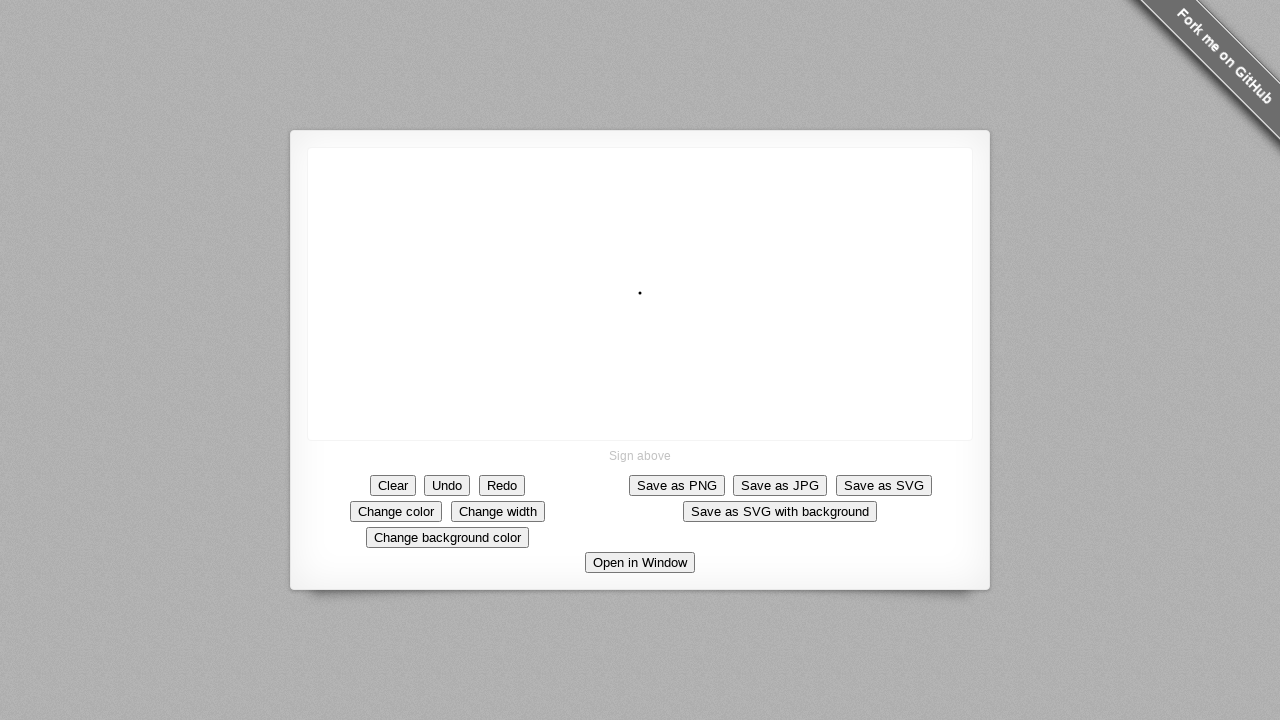

Drew diagonal line segment 1/10 at (645, 298)
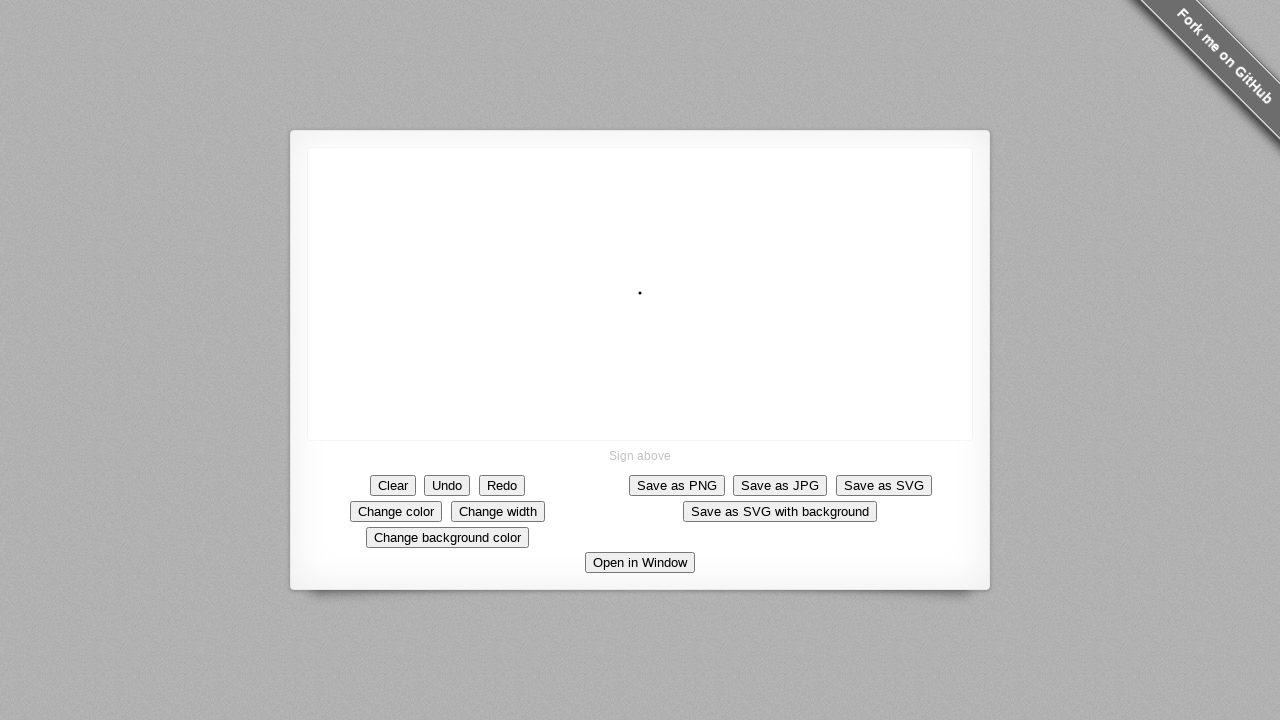

Drew diagonal line segment 2/10 at (650, 303)
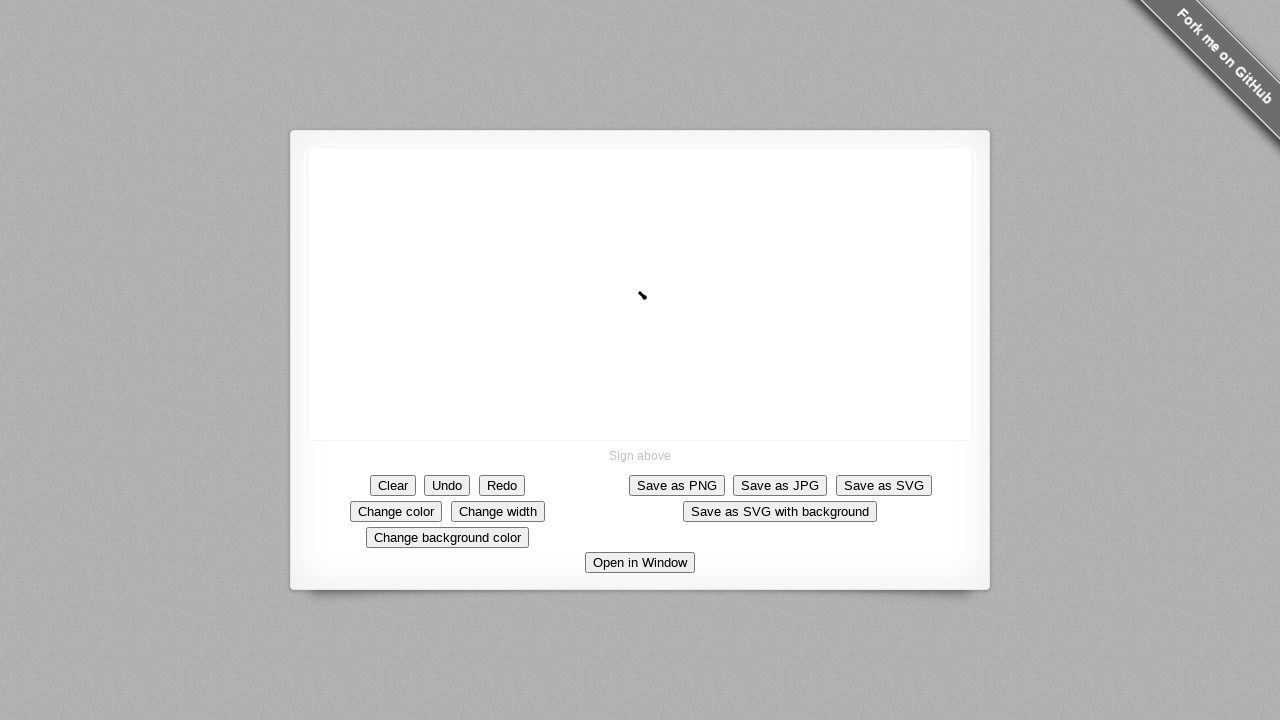

Drew diagonal line segment 3/10 at (655, 308)
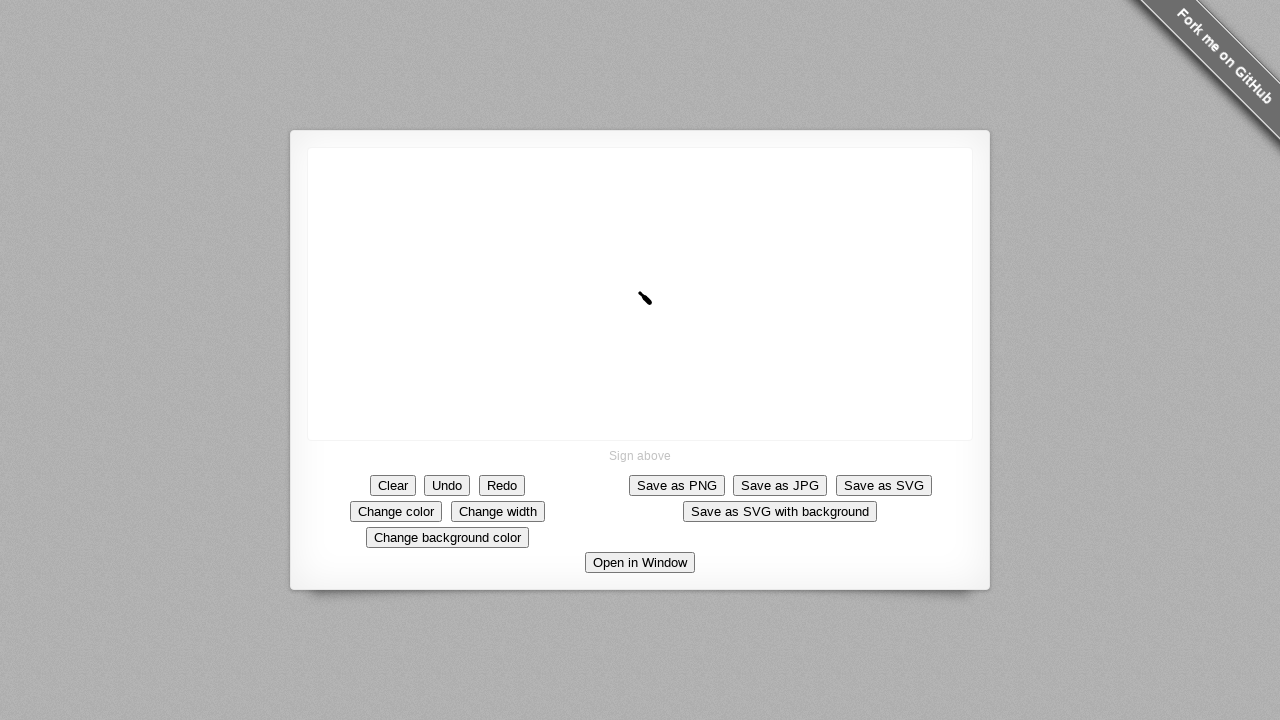

Drew diagonal line segment 4/10 at (660, 313)
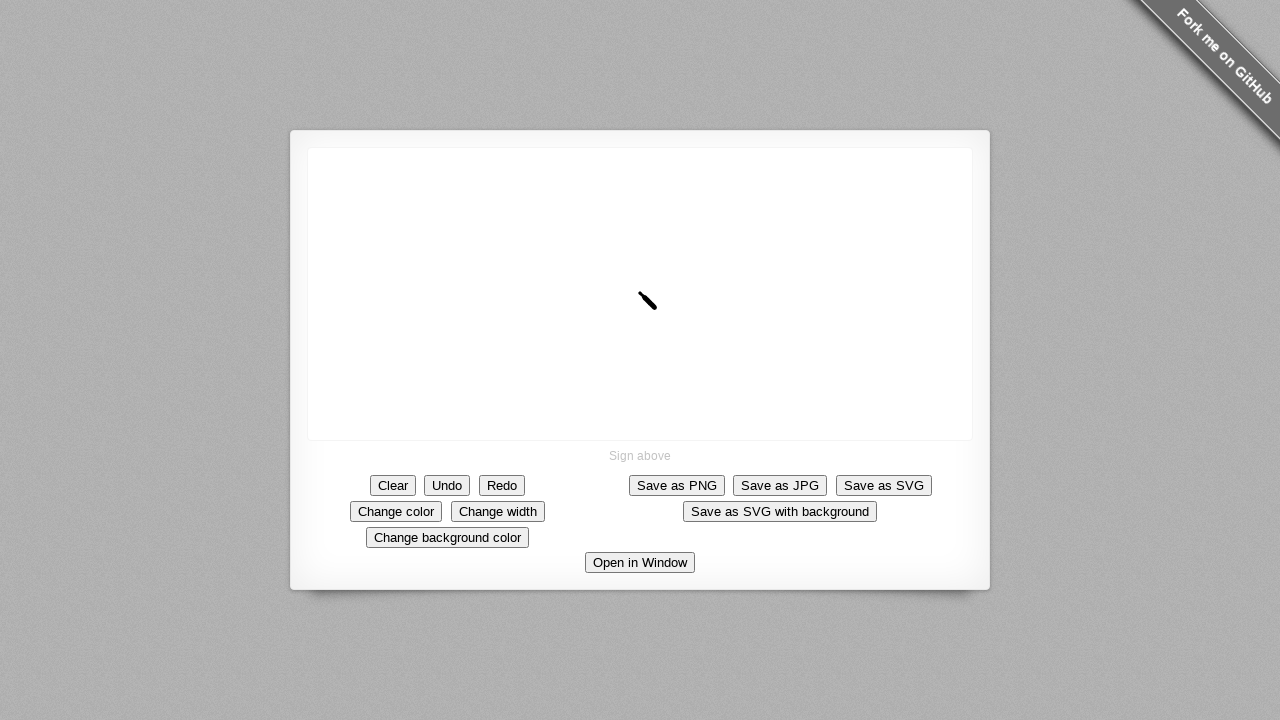

Drew diagonal line segment 5/10 at (665, 318)
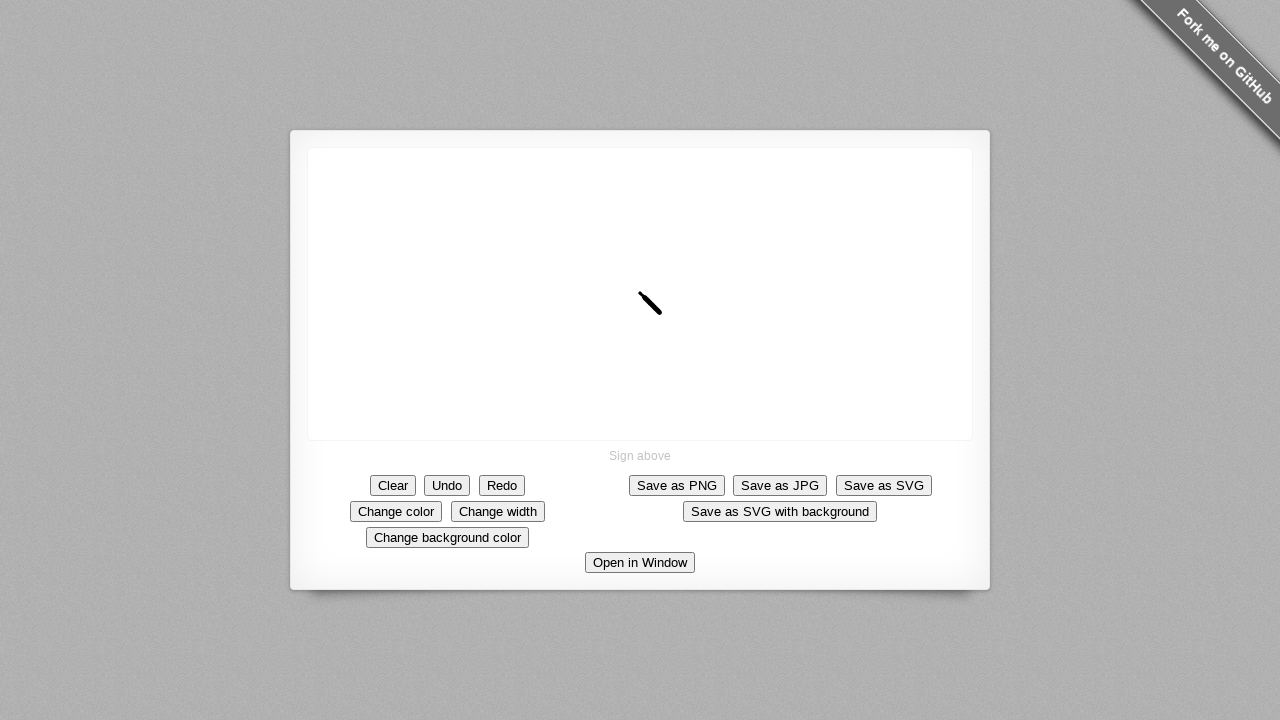

Drew diagonal line segment 6/10 at (670, 323)
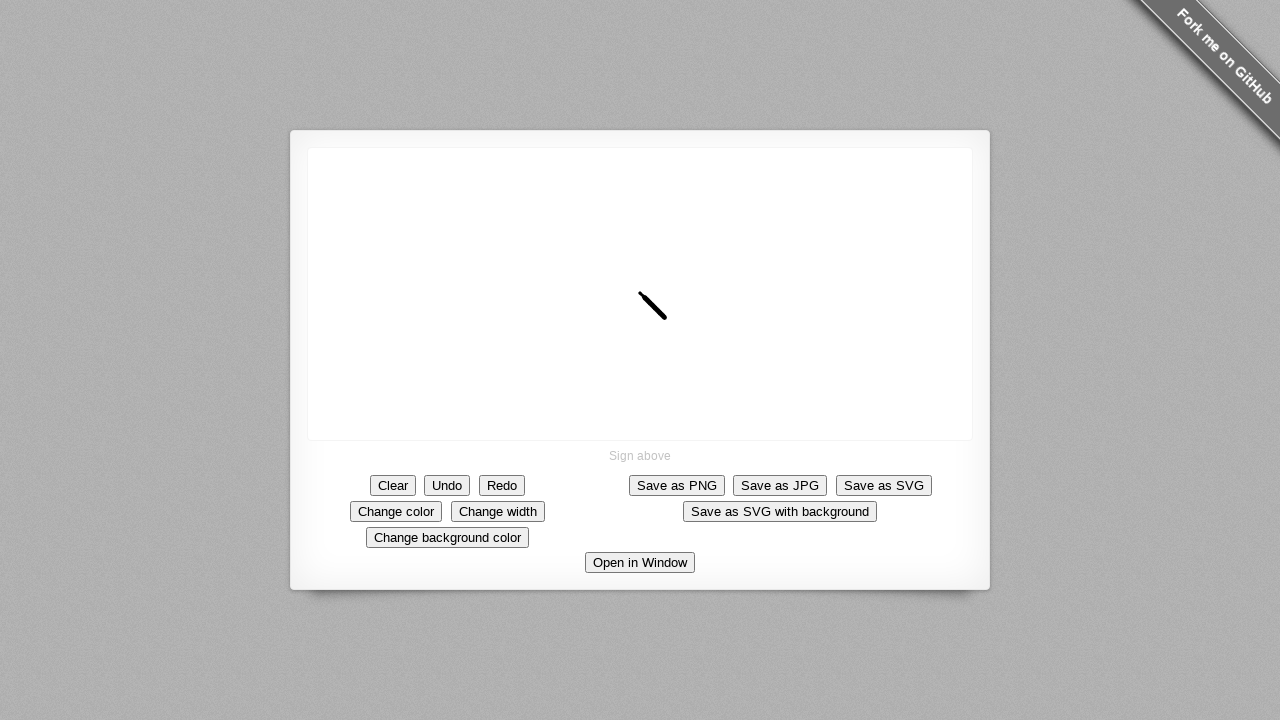

Drew diagonal line segment 7/10 at (675, 328)
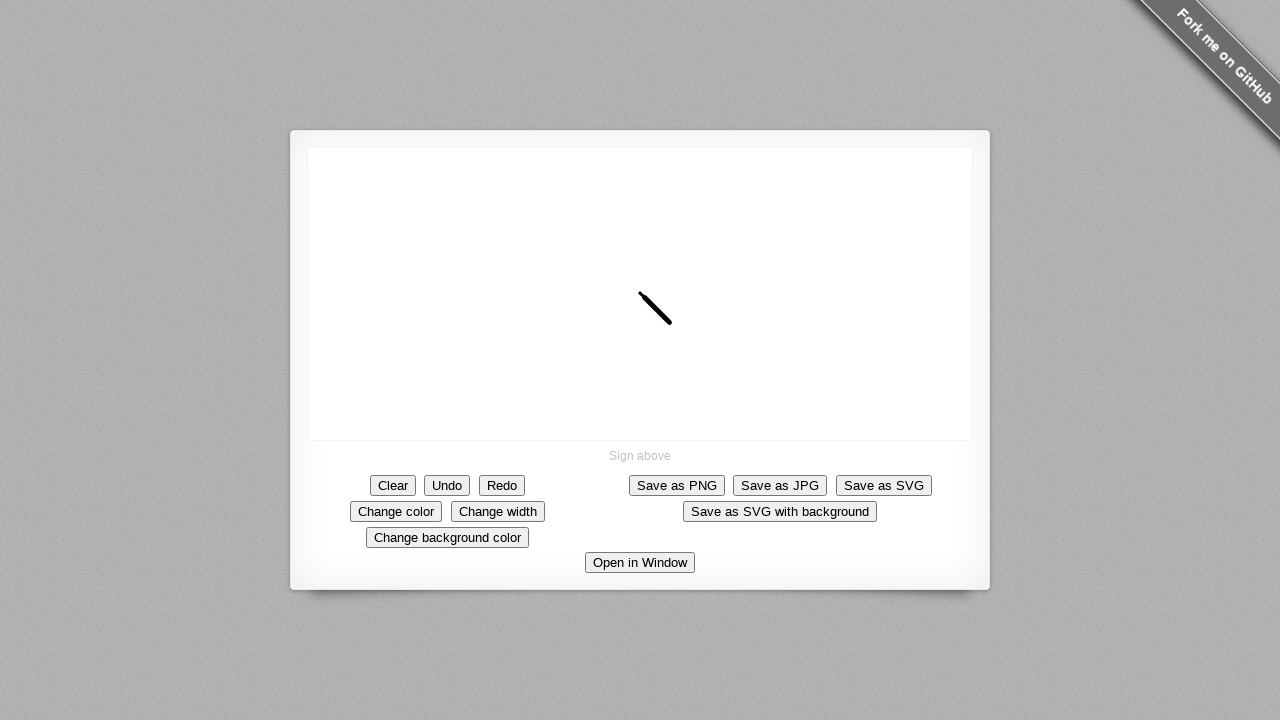

Drew diagonal line segment 8/10 at (680, 333)
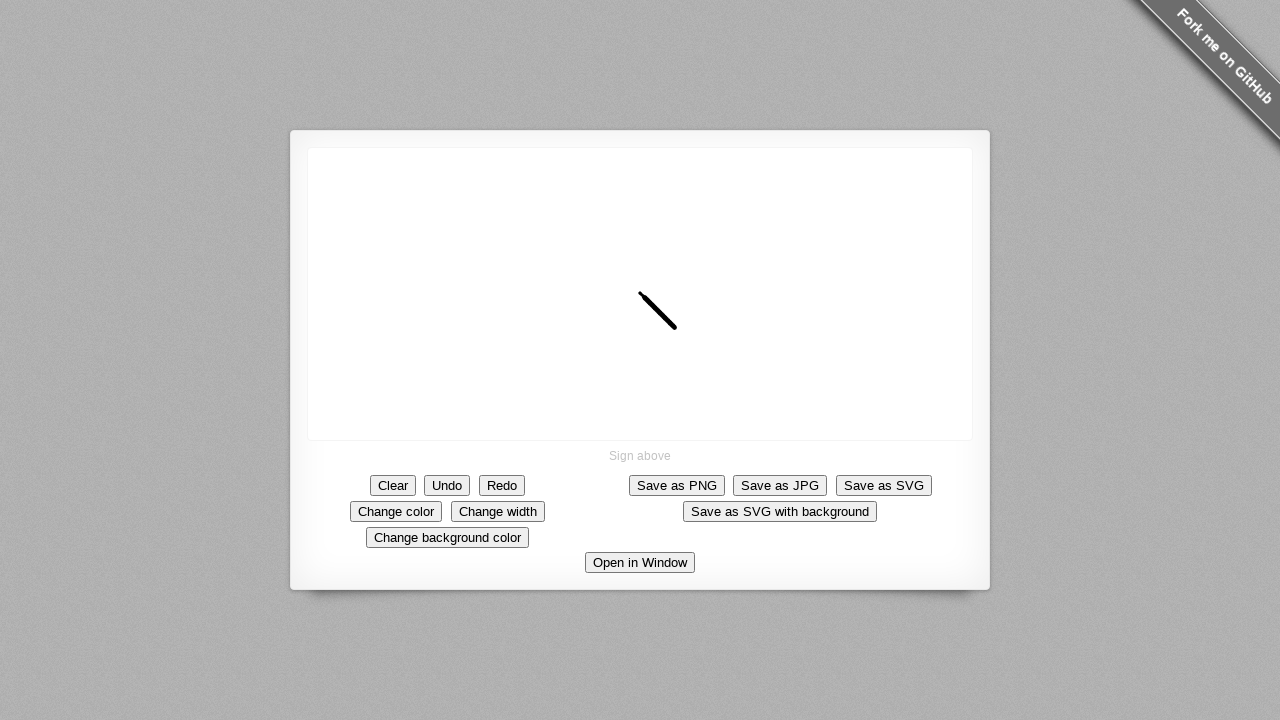

Drew diagonal line segment 9/10 at (685, 338)
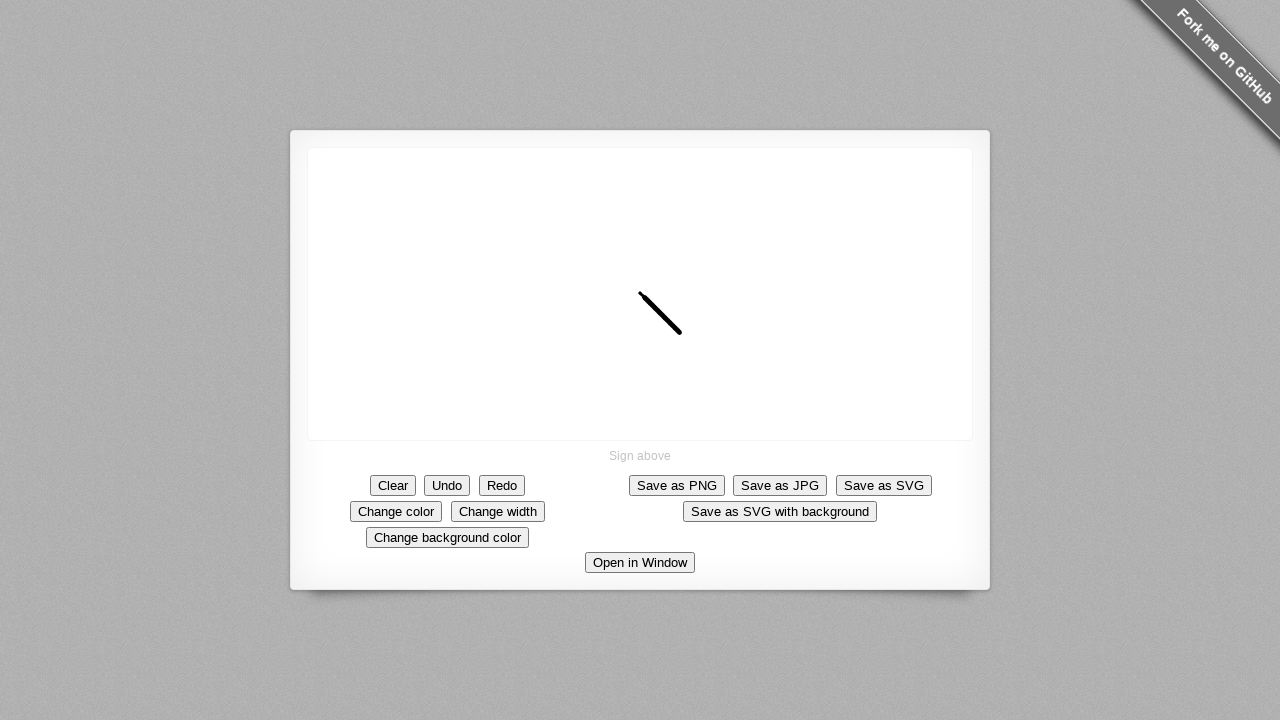

Drew diagonal line segment 10/10 at (690, 343)
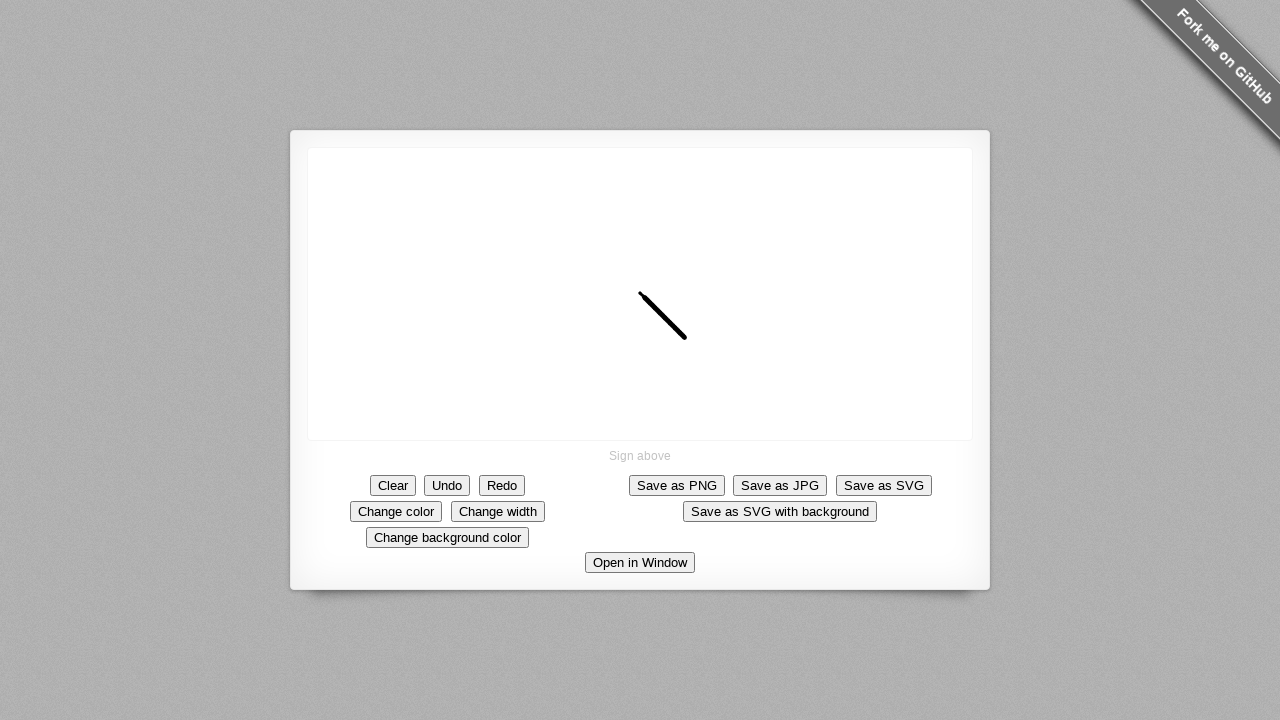

Drew vertical line segment 1/10 at (690, 348)
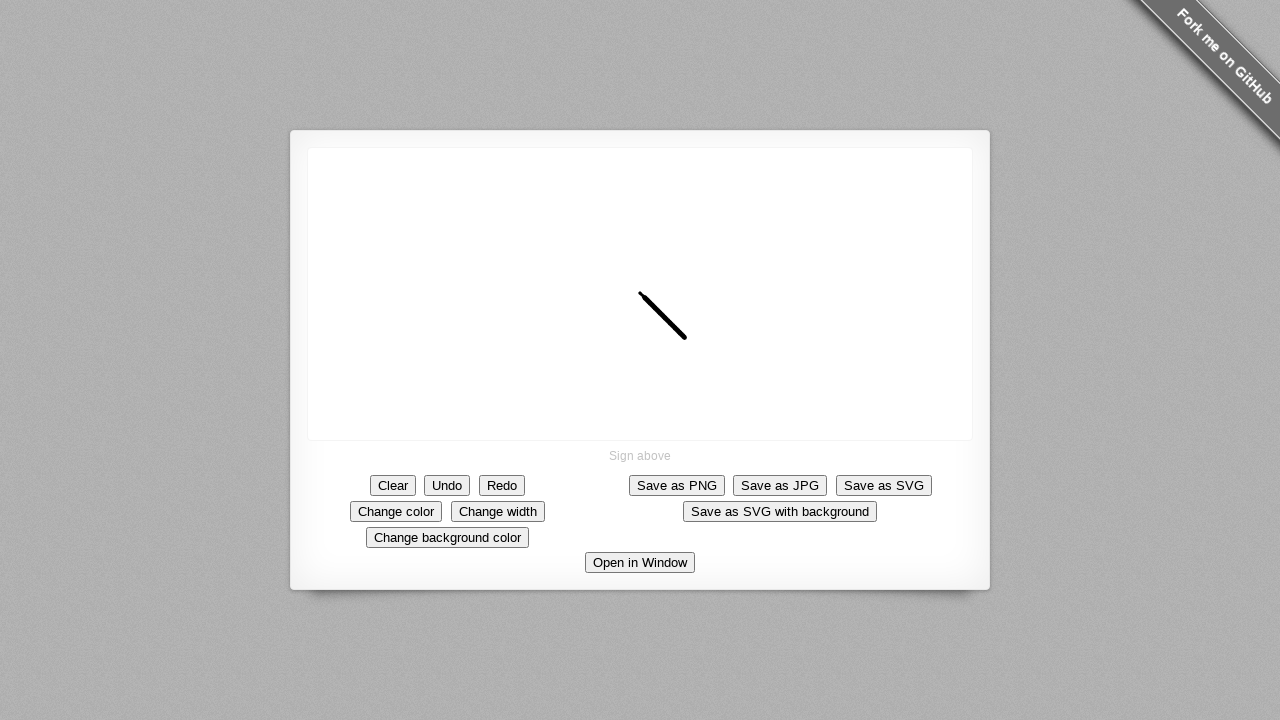

Drew vertical line segment 2/10 at (690, 353)
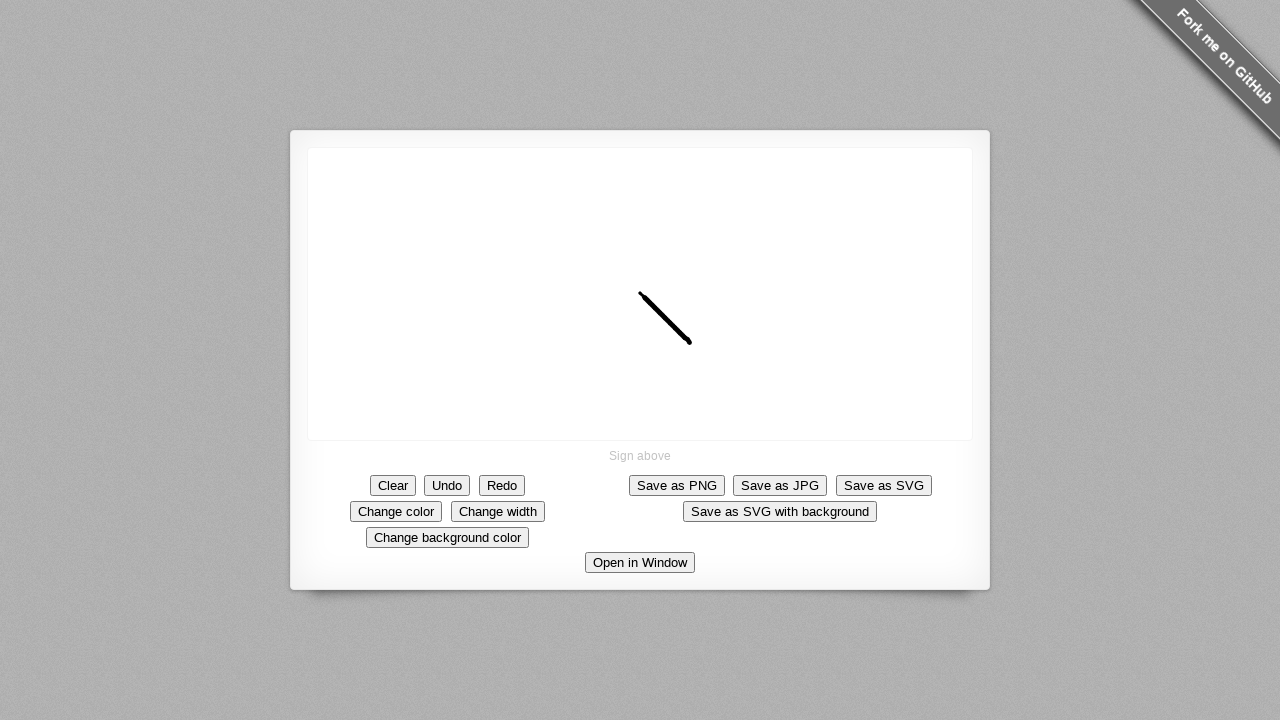

Drew vertical line segment 3/10 at (690, 358)
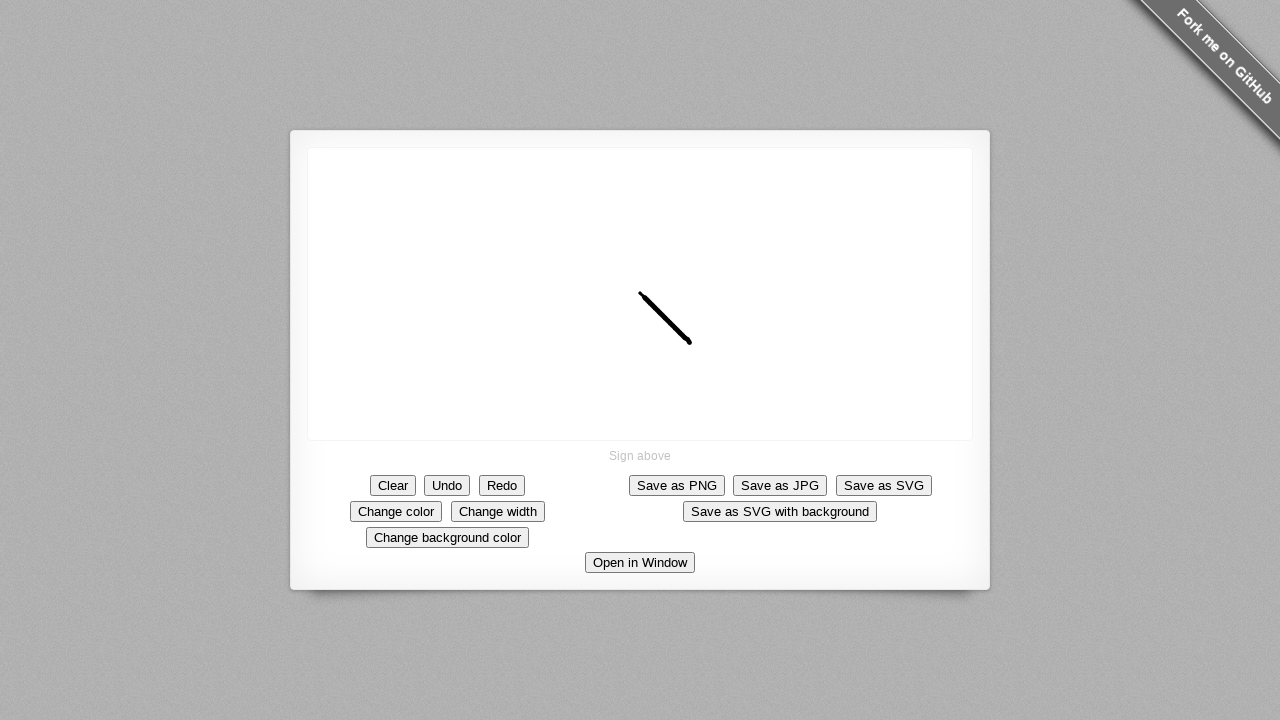

Drew vertical line segment 4/10 at (690, 363)
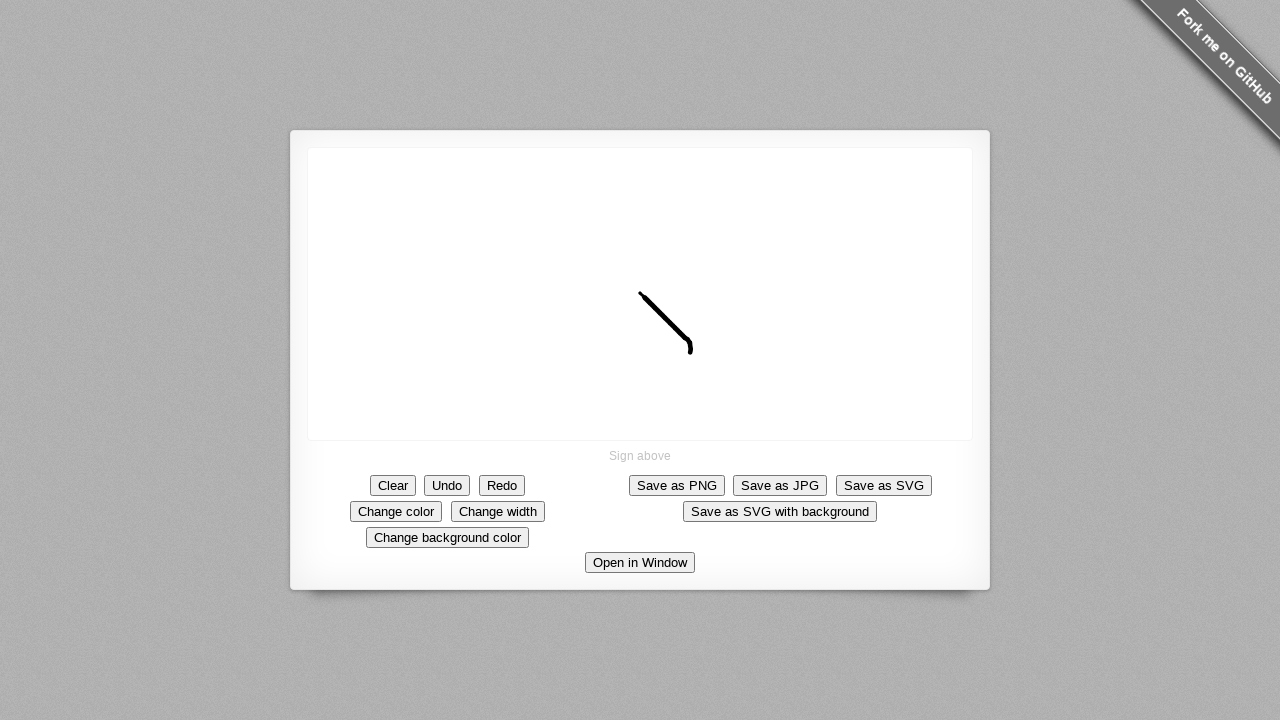

Drew vertical line segment 5/10 at (690, 368)
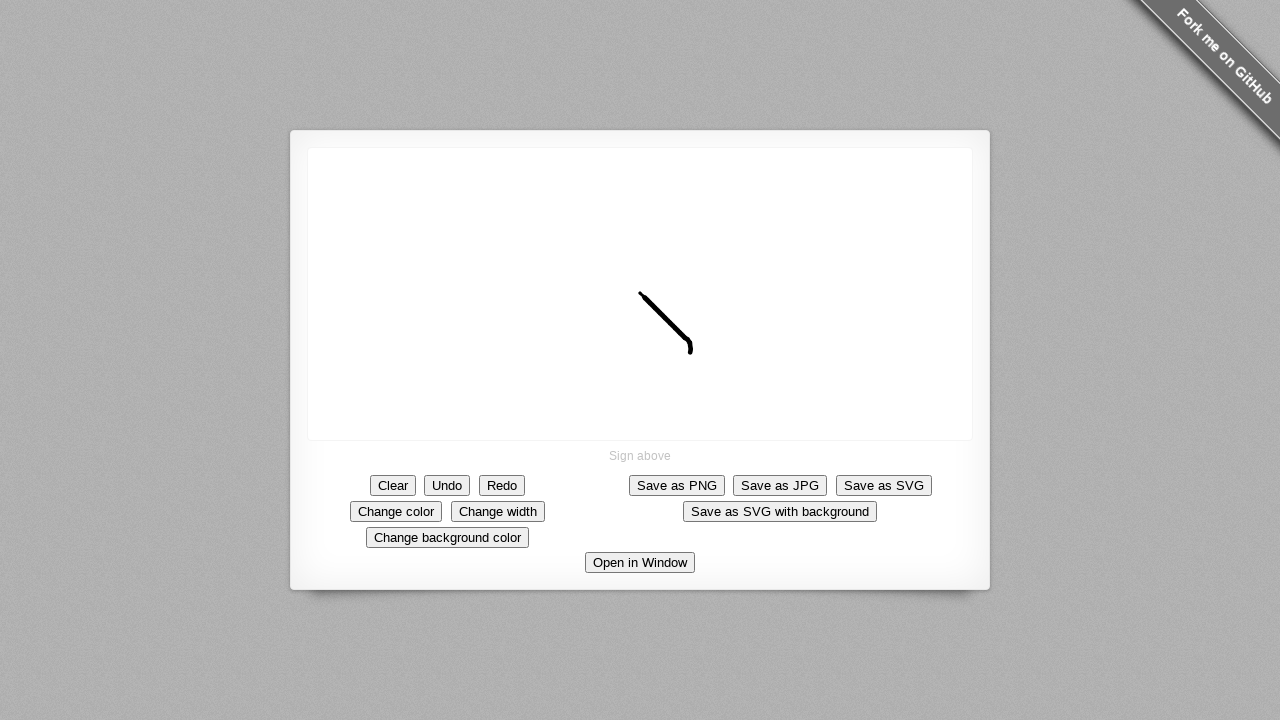

Drew vertical line segment 6/10 at (690, 373)
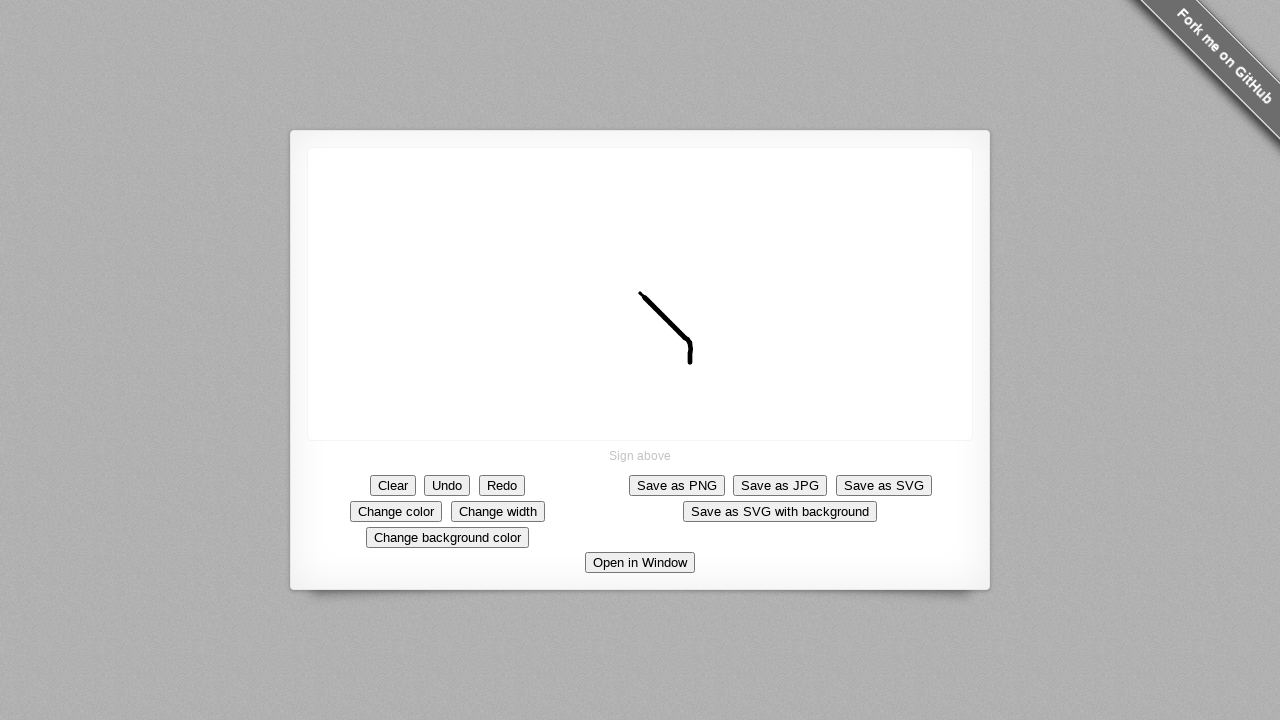

Drew vertical line segment 7/10 at (690, 378)
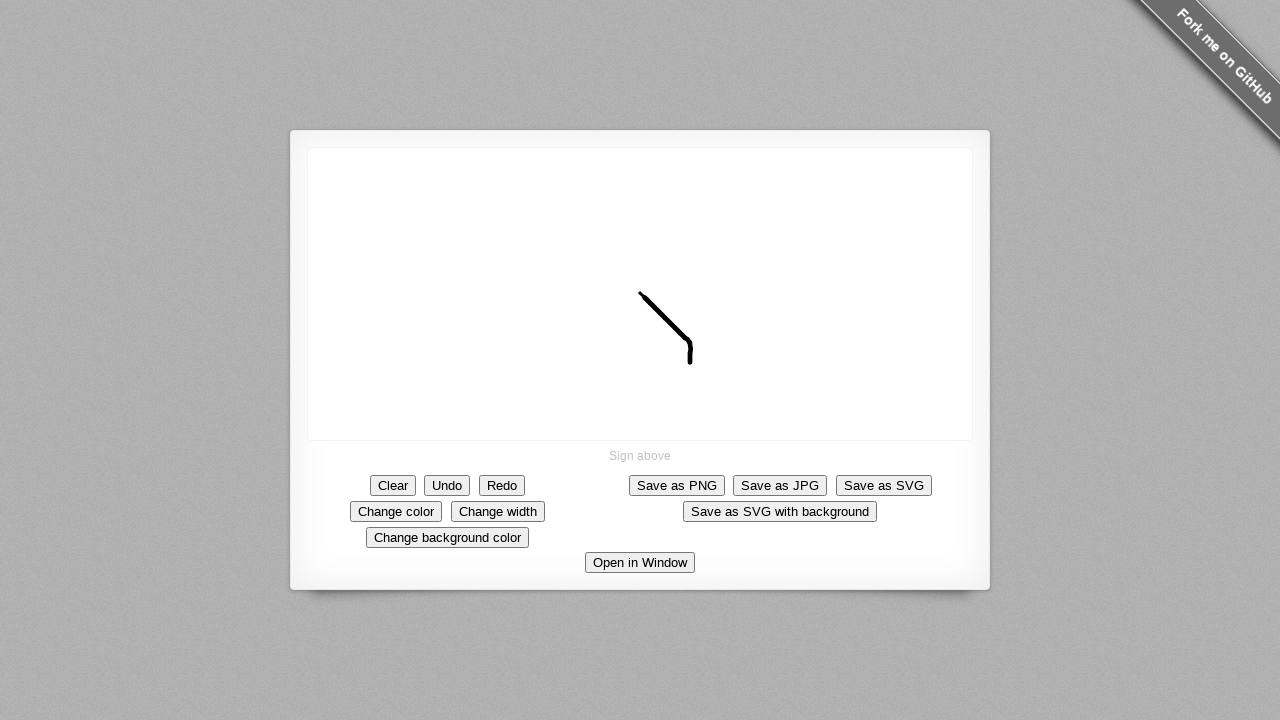

Drew vertical line segment 8/10 at (690, 383)
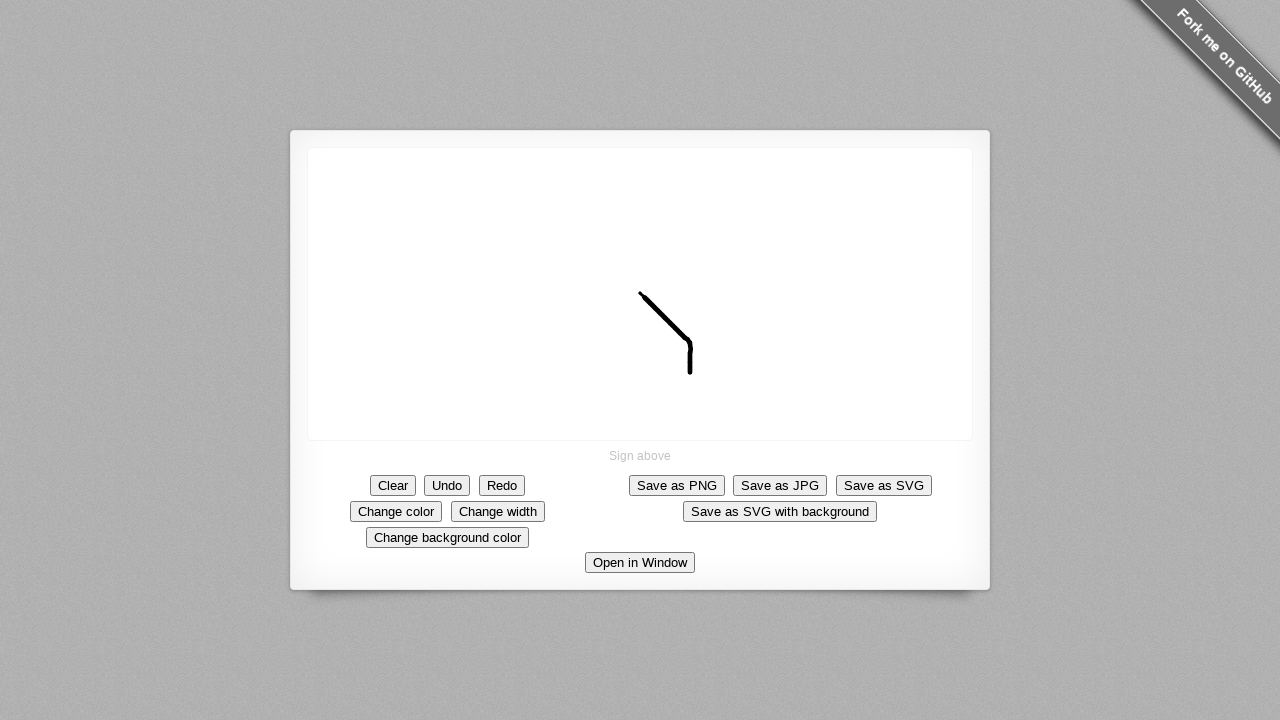

Drew vertical line segment 9/10 at (690, 388)
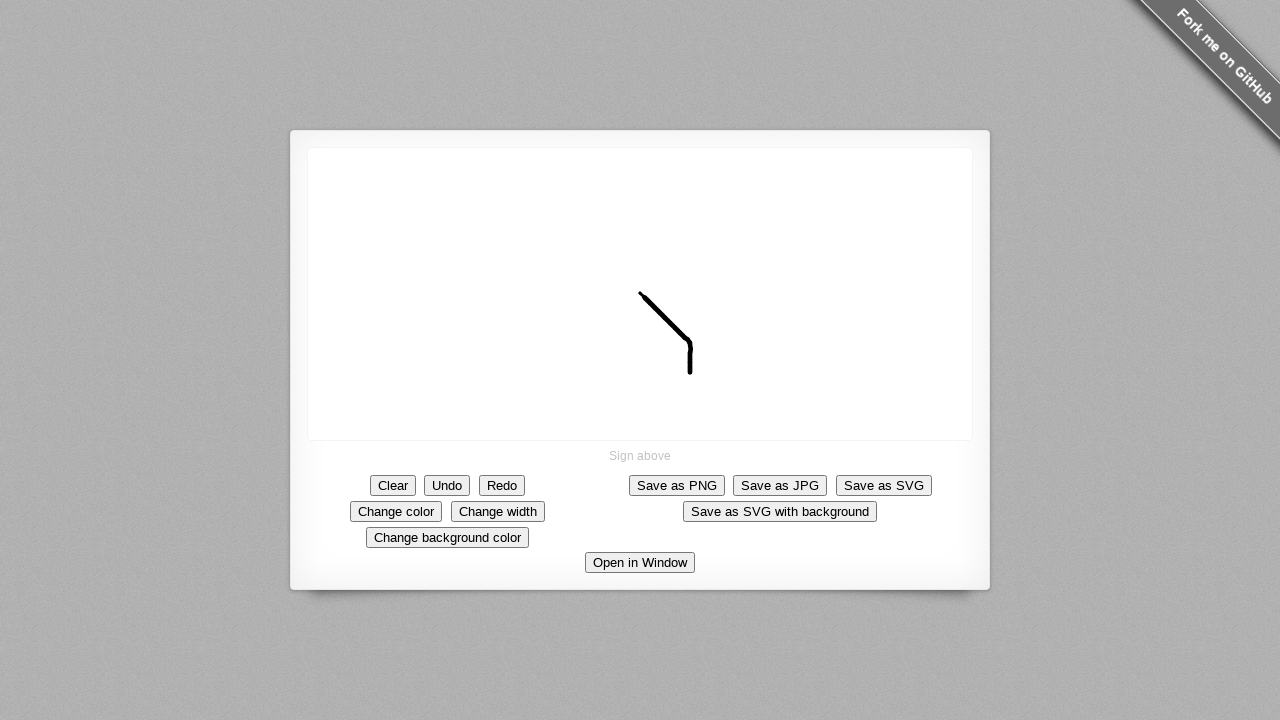

Drew vertical line segment 10/10 at (690, 393)
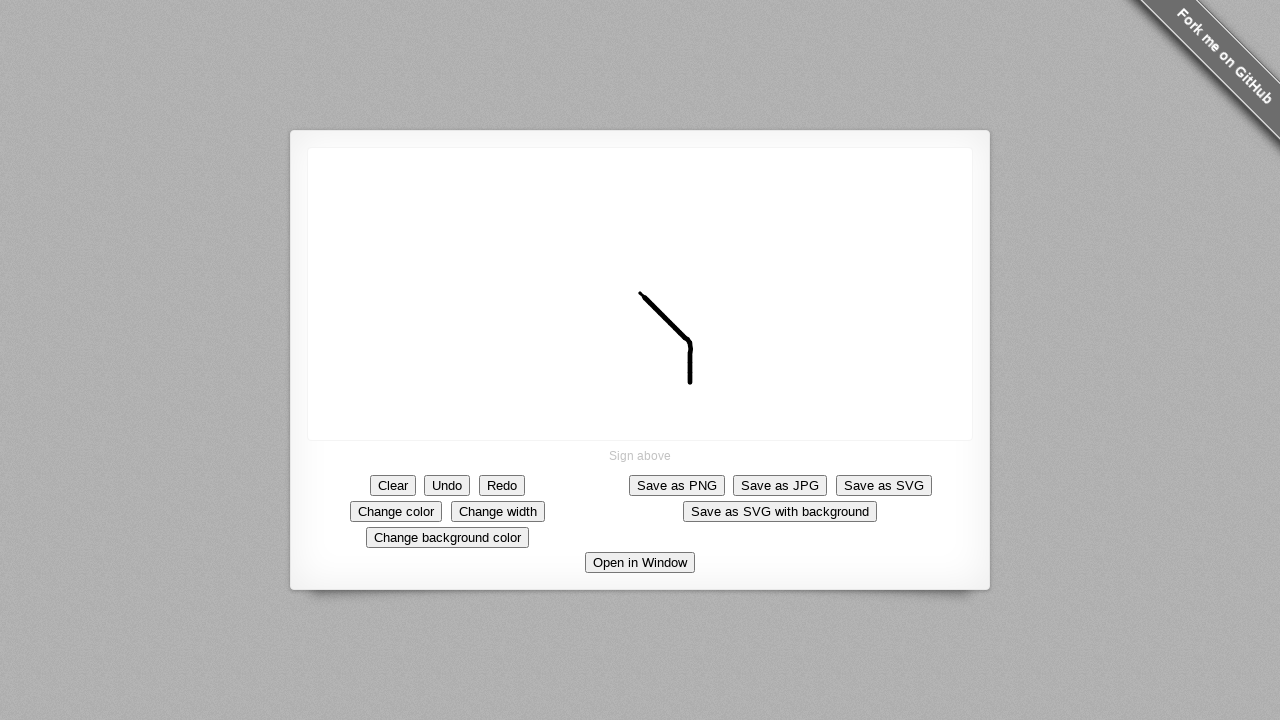

Drew horizontal line segment 1/10 at (695, 393)
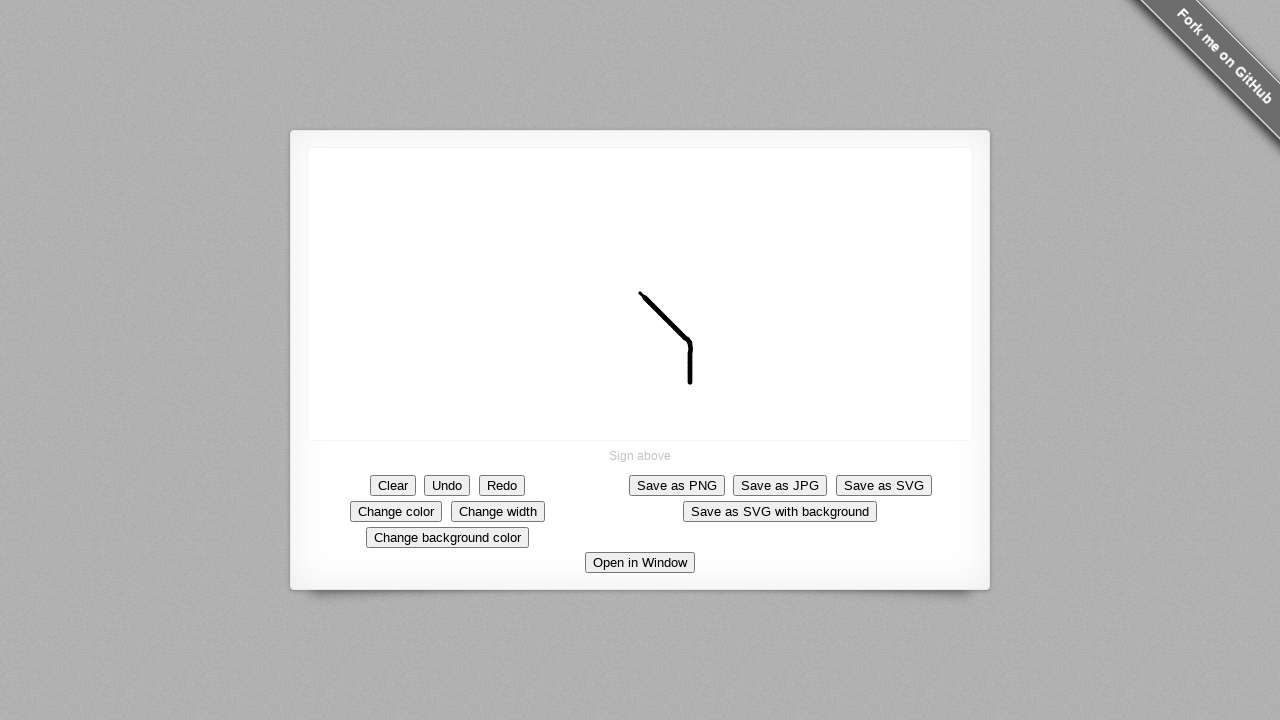

Drew horizontal line segment 2/10 at (700, 393)
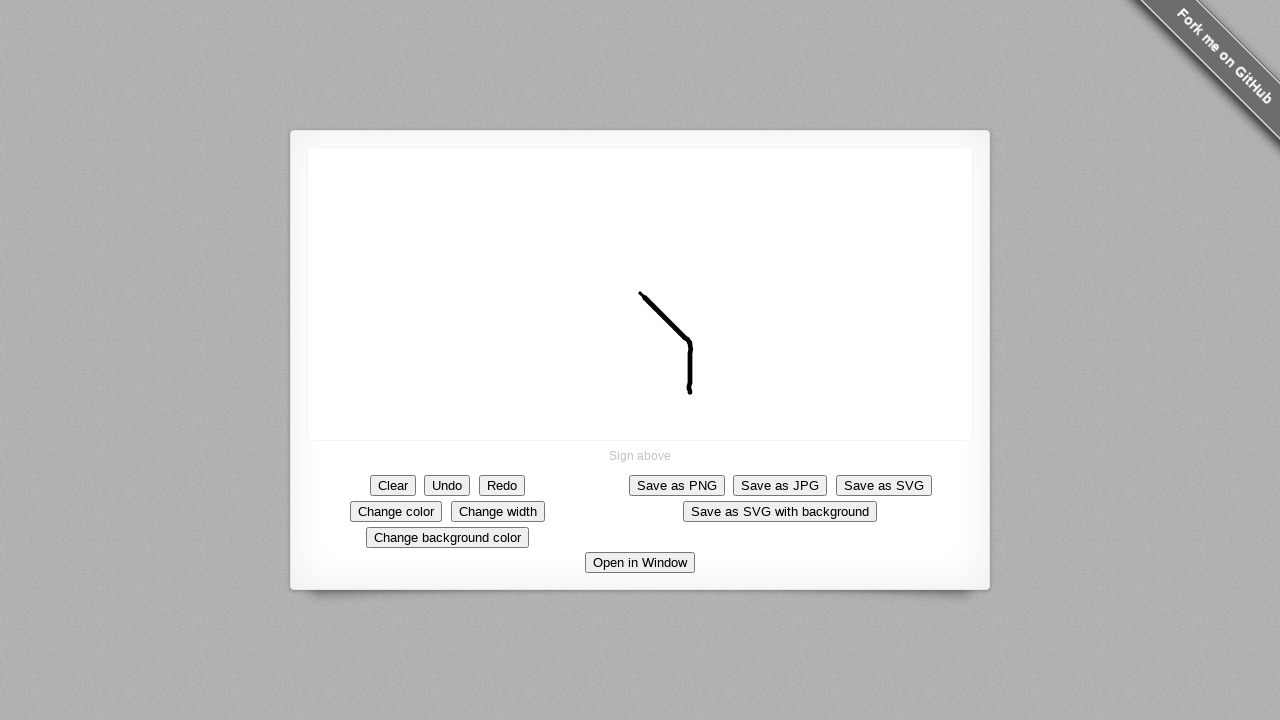

Drew horizontal line segment 3/10 at (705, 393)
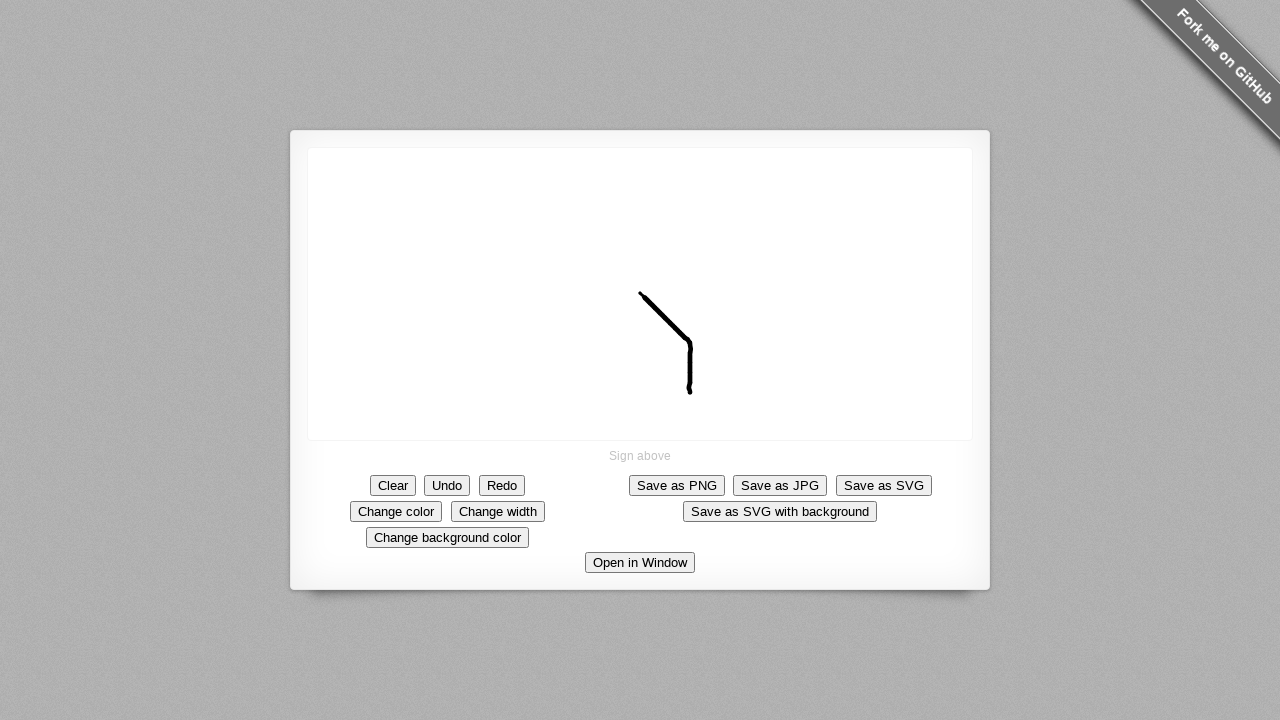

Drew horizontal line segment 4/10 at (710, 393)
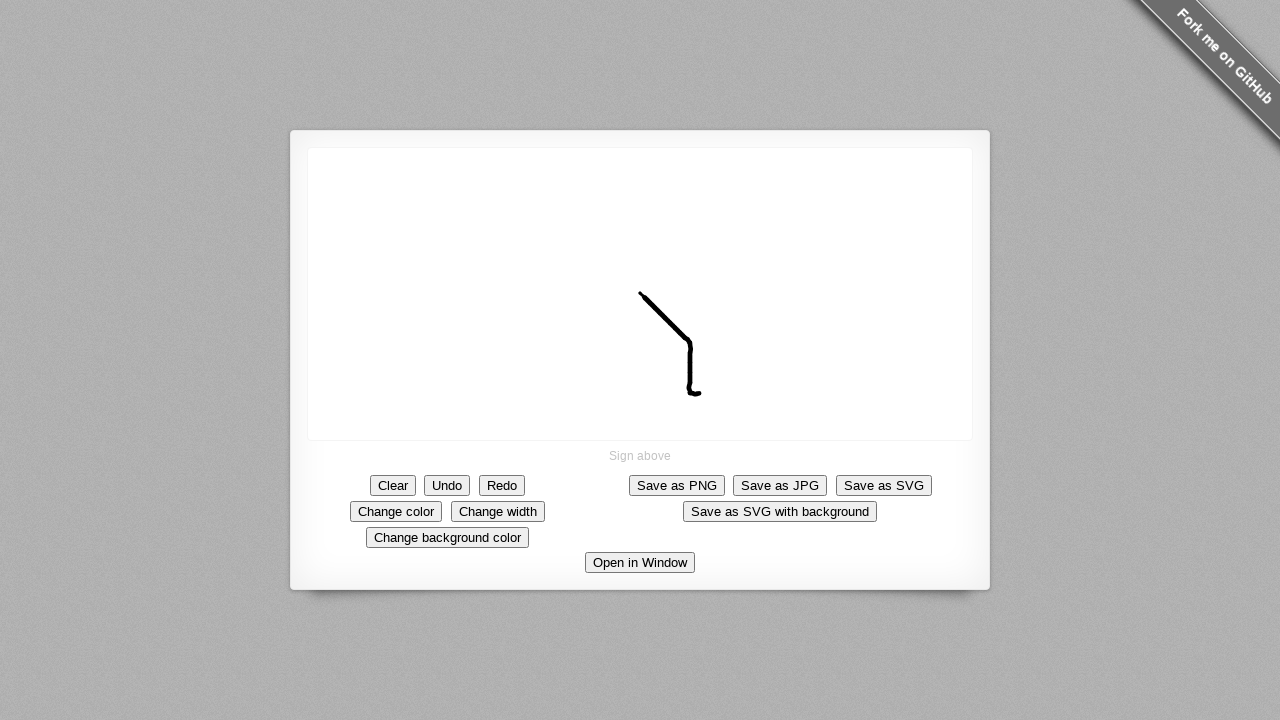

Drew horizontal line segment 5/10 at (715, 393)
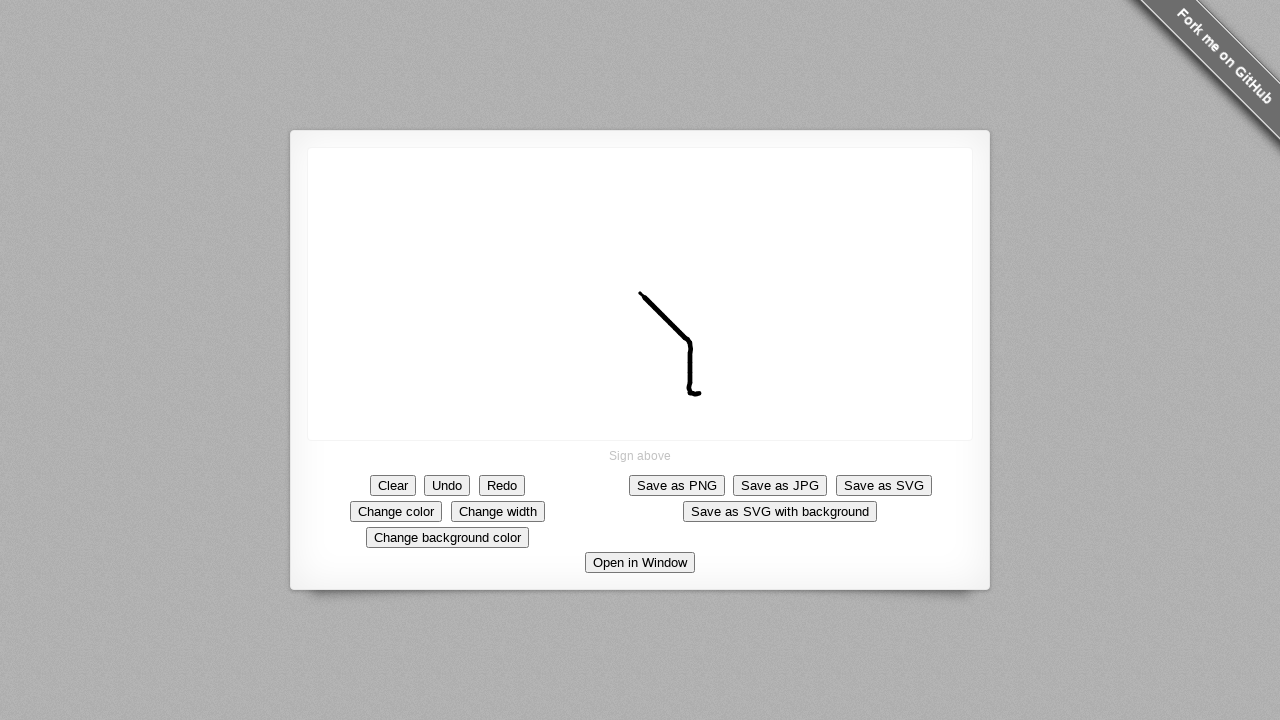

Drew horizontal line segment 6/10 at (720, 393)
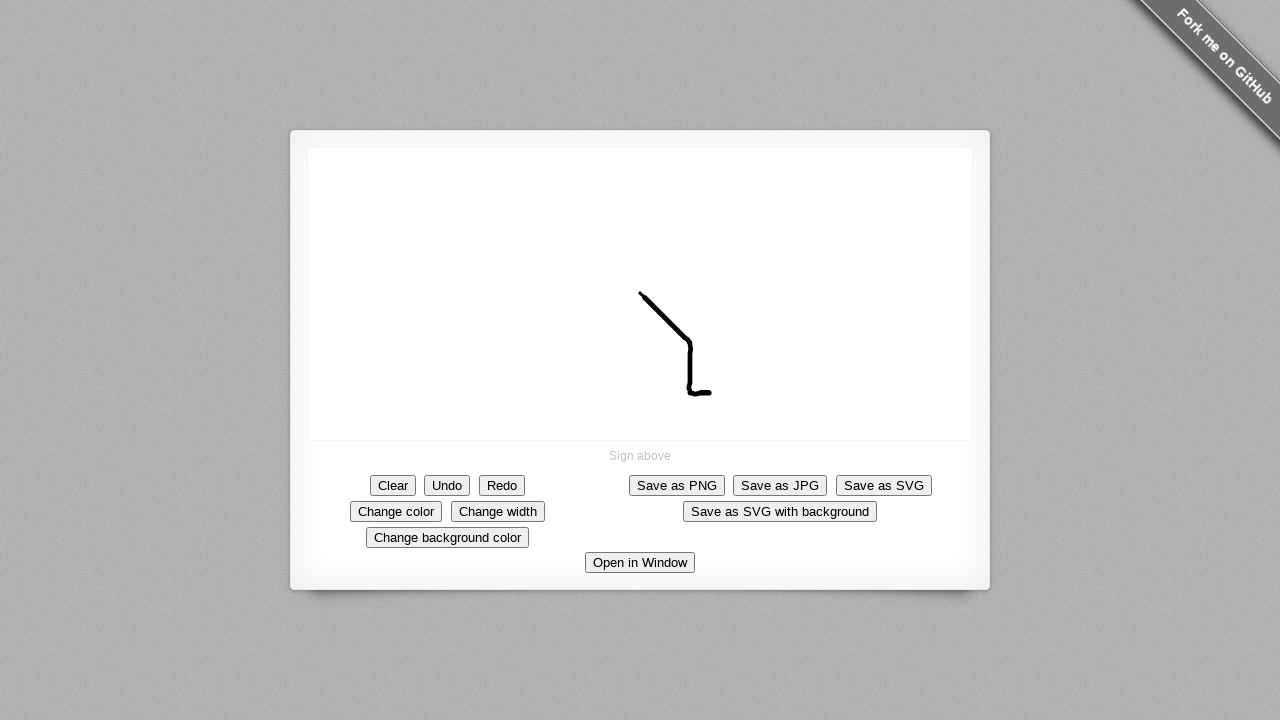

Drew horizontal line segment 7/10 at (725, 393)
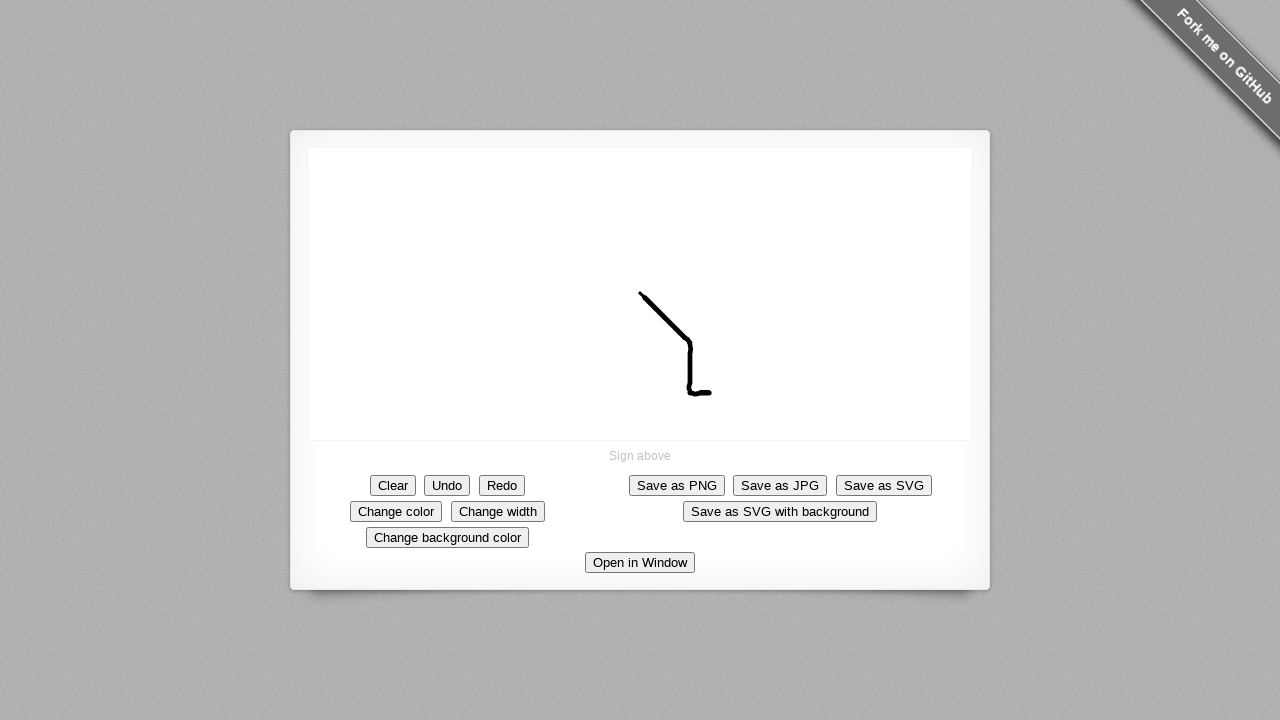

Drew horizontal line segment 8/10 at (730, 393)
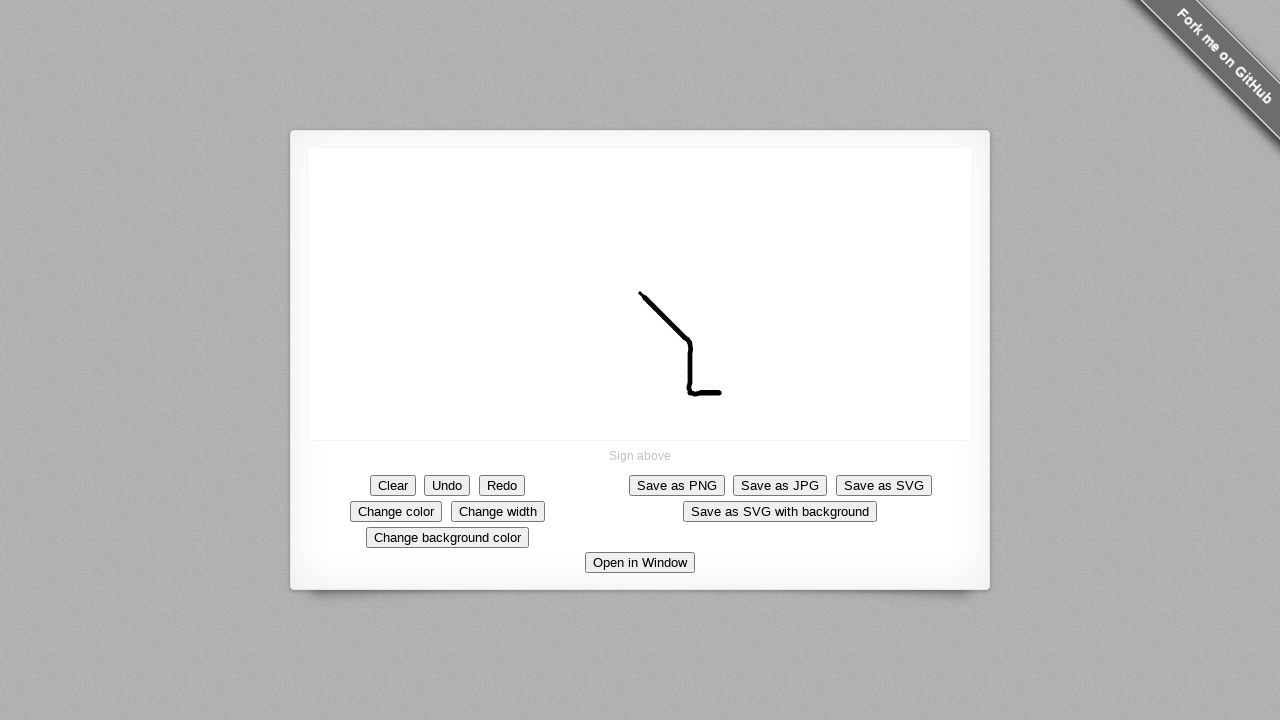

Drew horizontal line segment 9/10 at (735, 393)
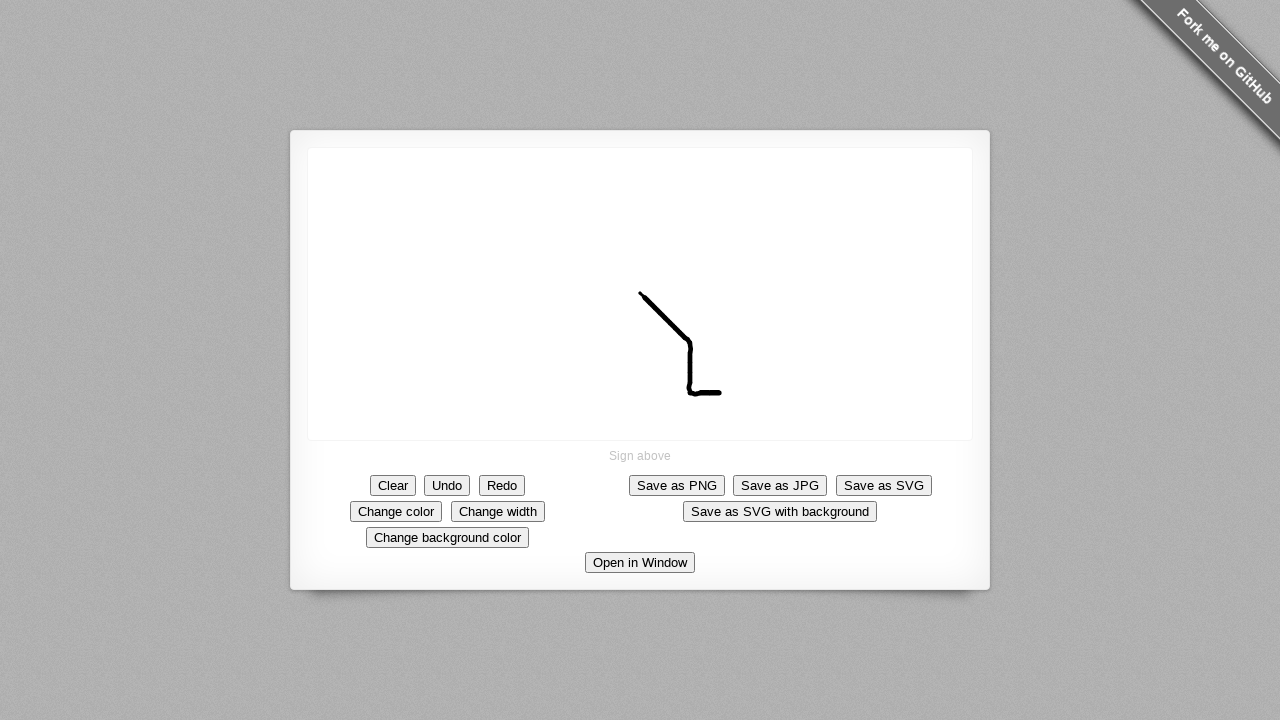

Drew horizontal line segment 10/10 at (740, 393)
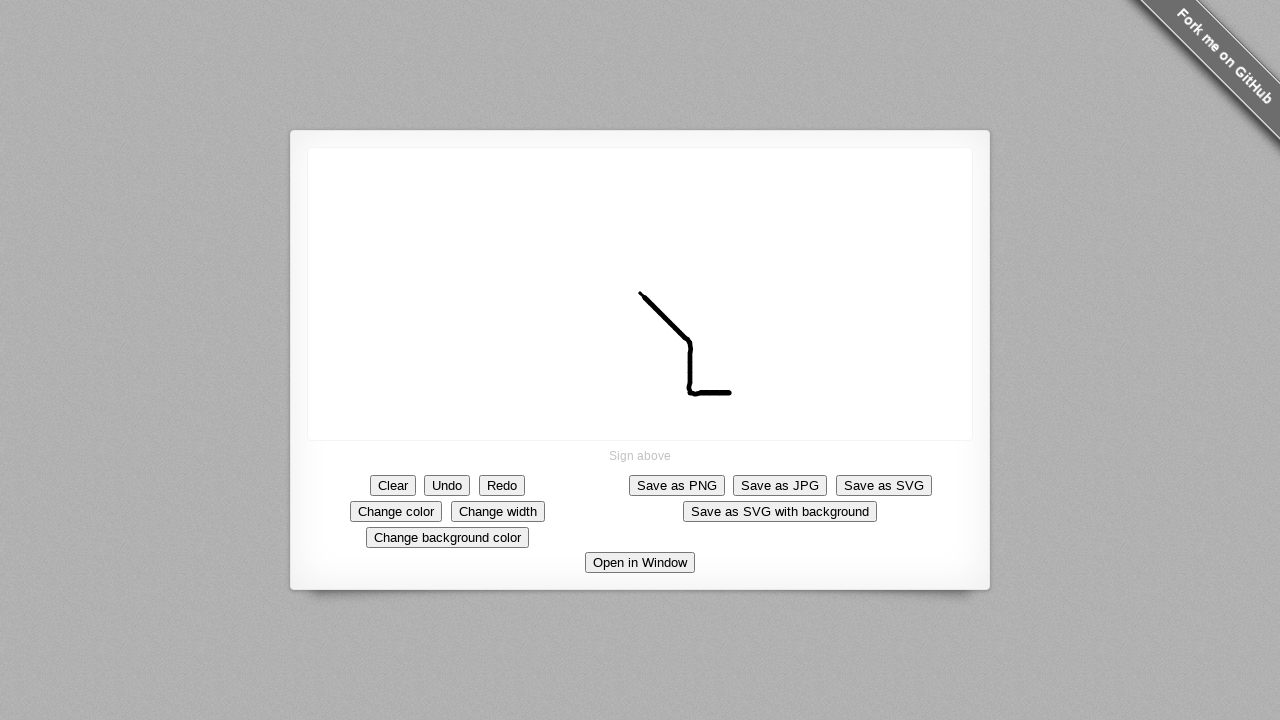

Released mouse button to complete signature drawing at (740, 393)
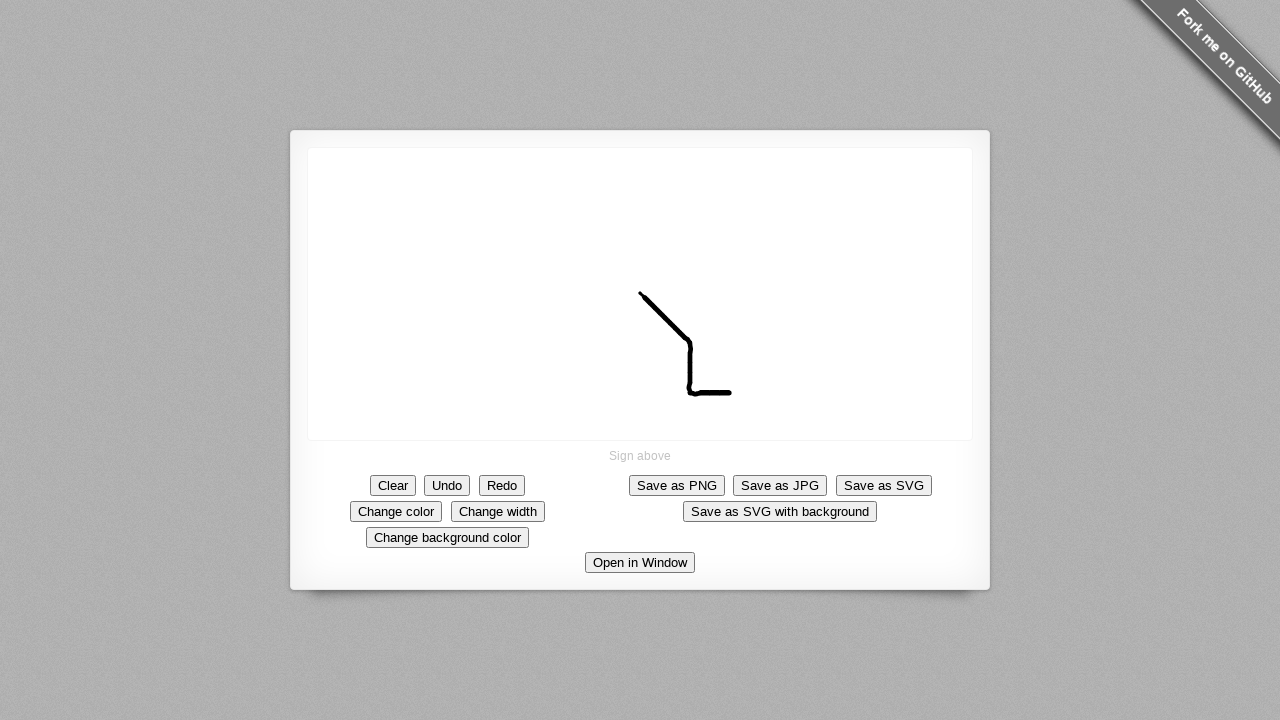

Waited 5 seconds to view the signature
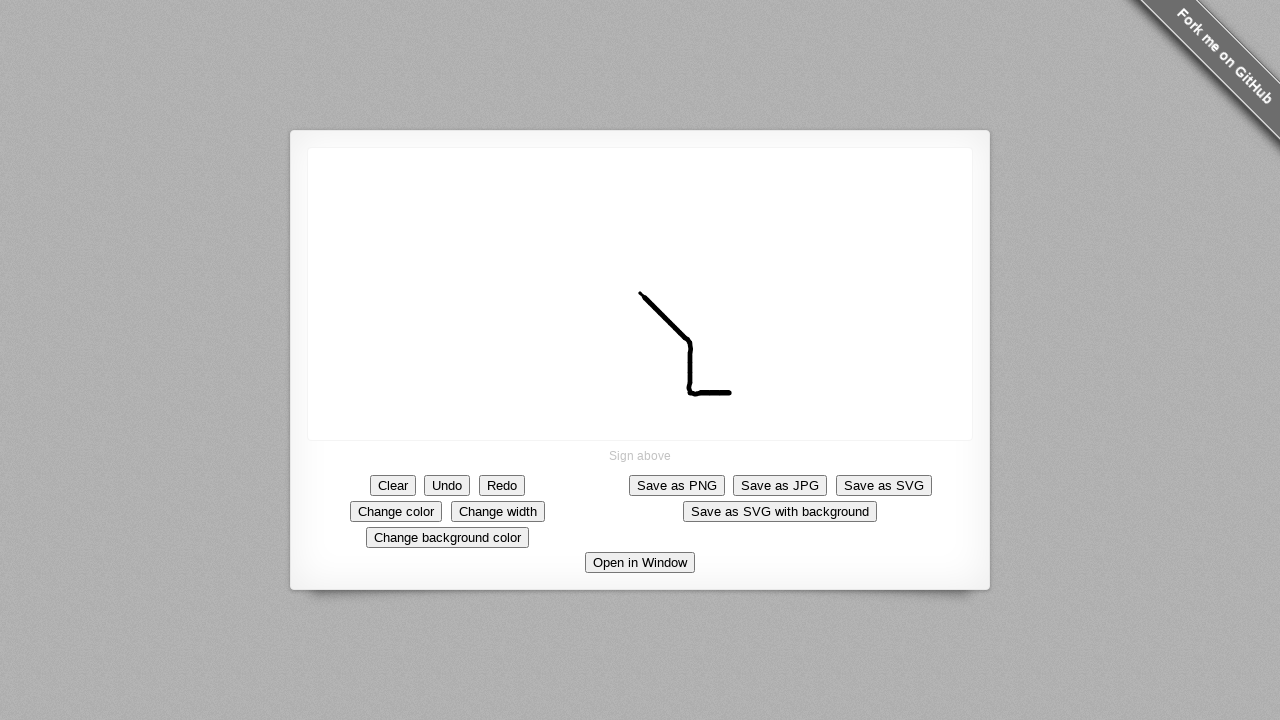

Clicked Clear button to clear signature pad at (393, 485) on xpath=//*[text()='Clear']
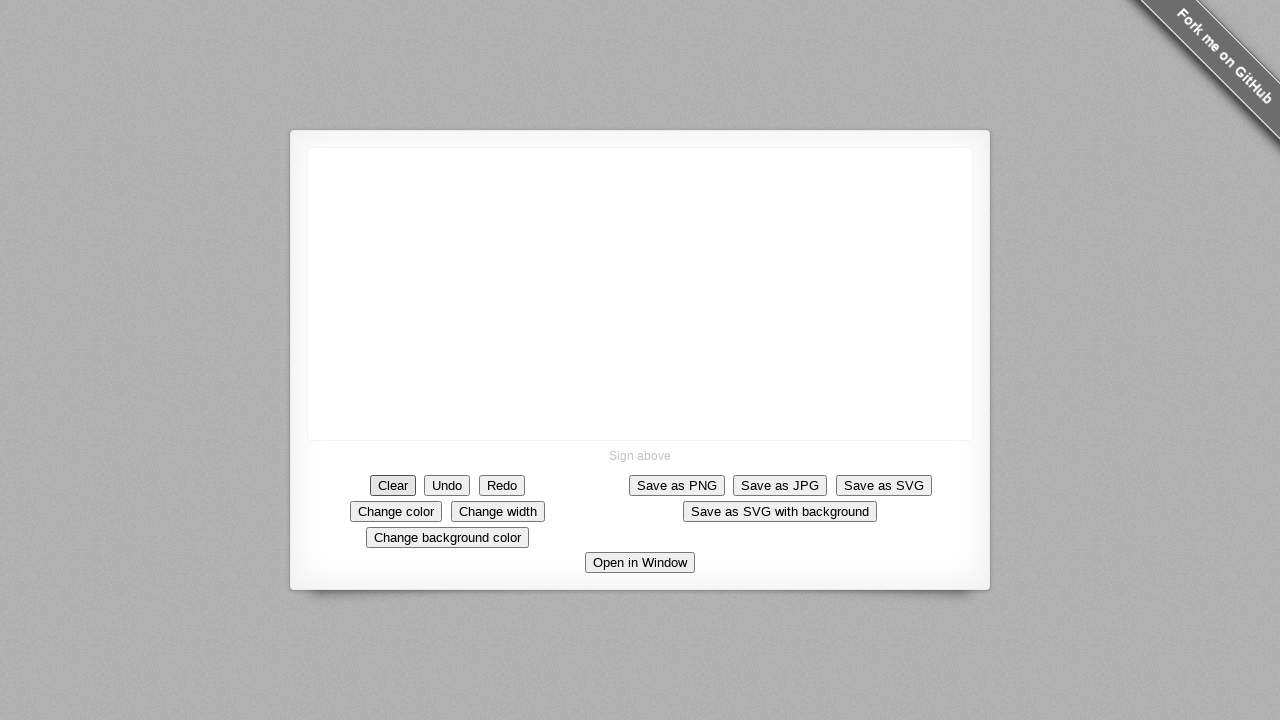

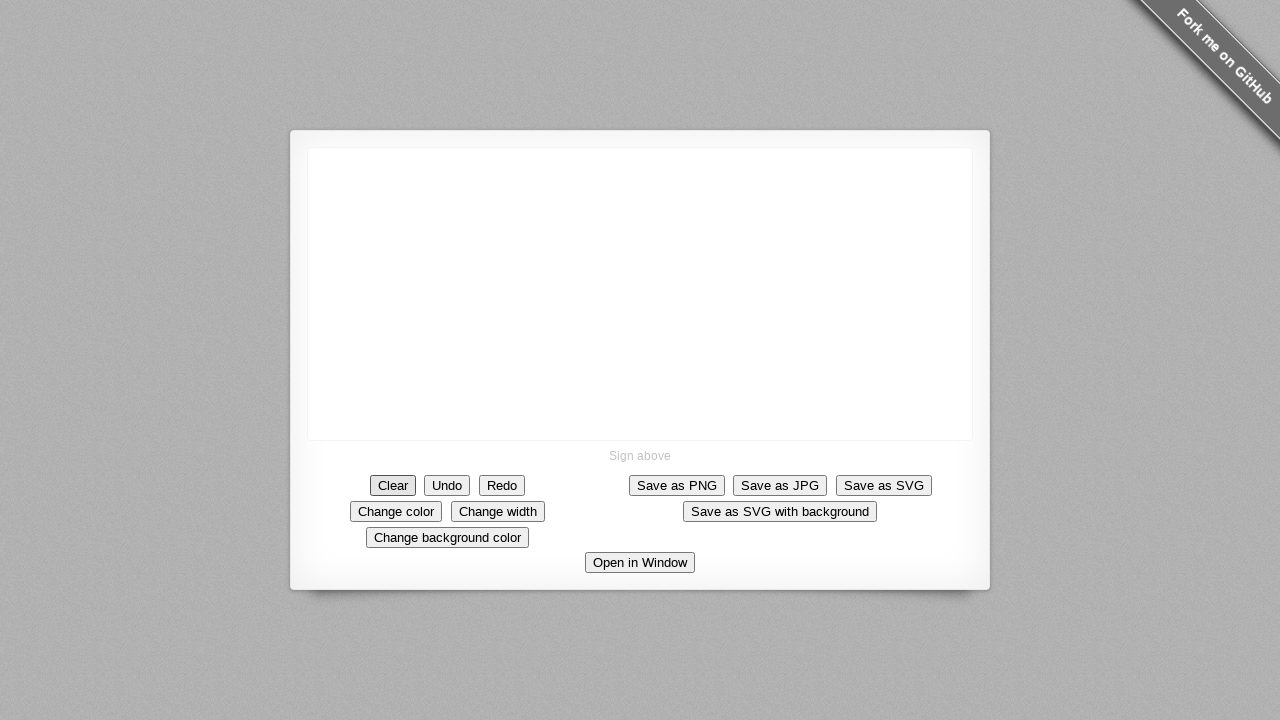